Tests progressively resizing the browser window from full size down to 400x300 pixels

Starting URL: http://www.compendiumdev.co.uk/selenium/bounce.html

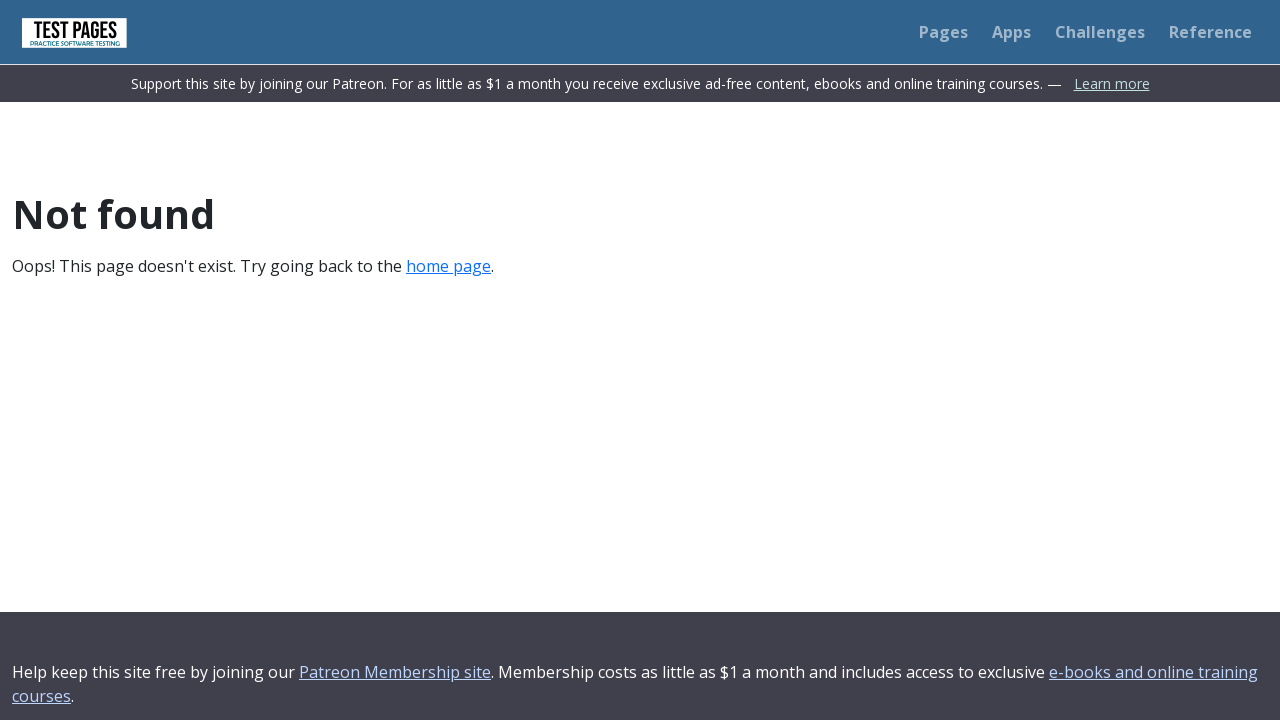

Set viewport size to 1870x1030
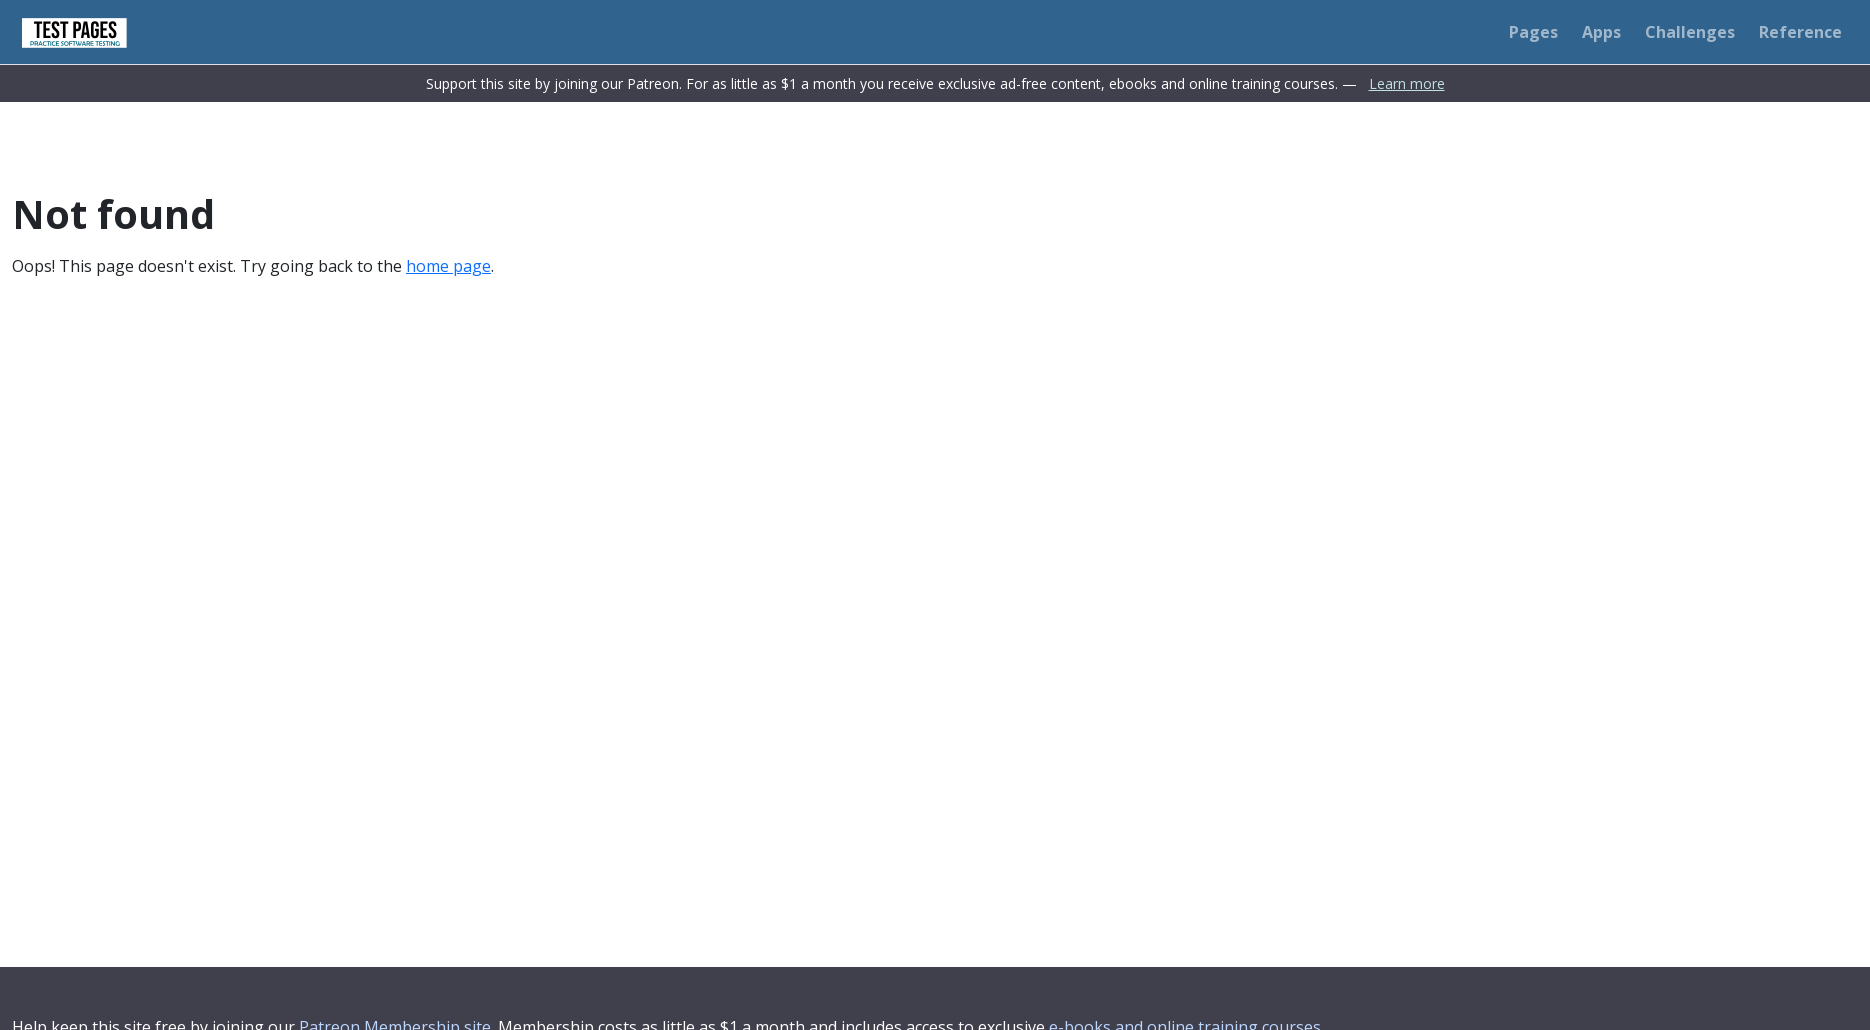

Waited 50ms after resizing to 1870x1030
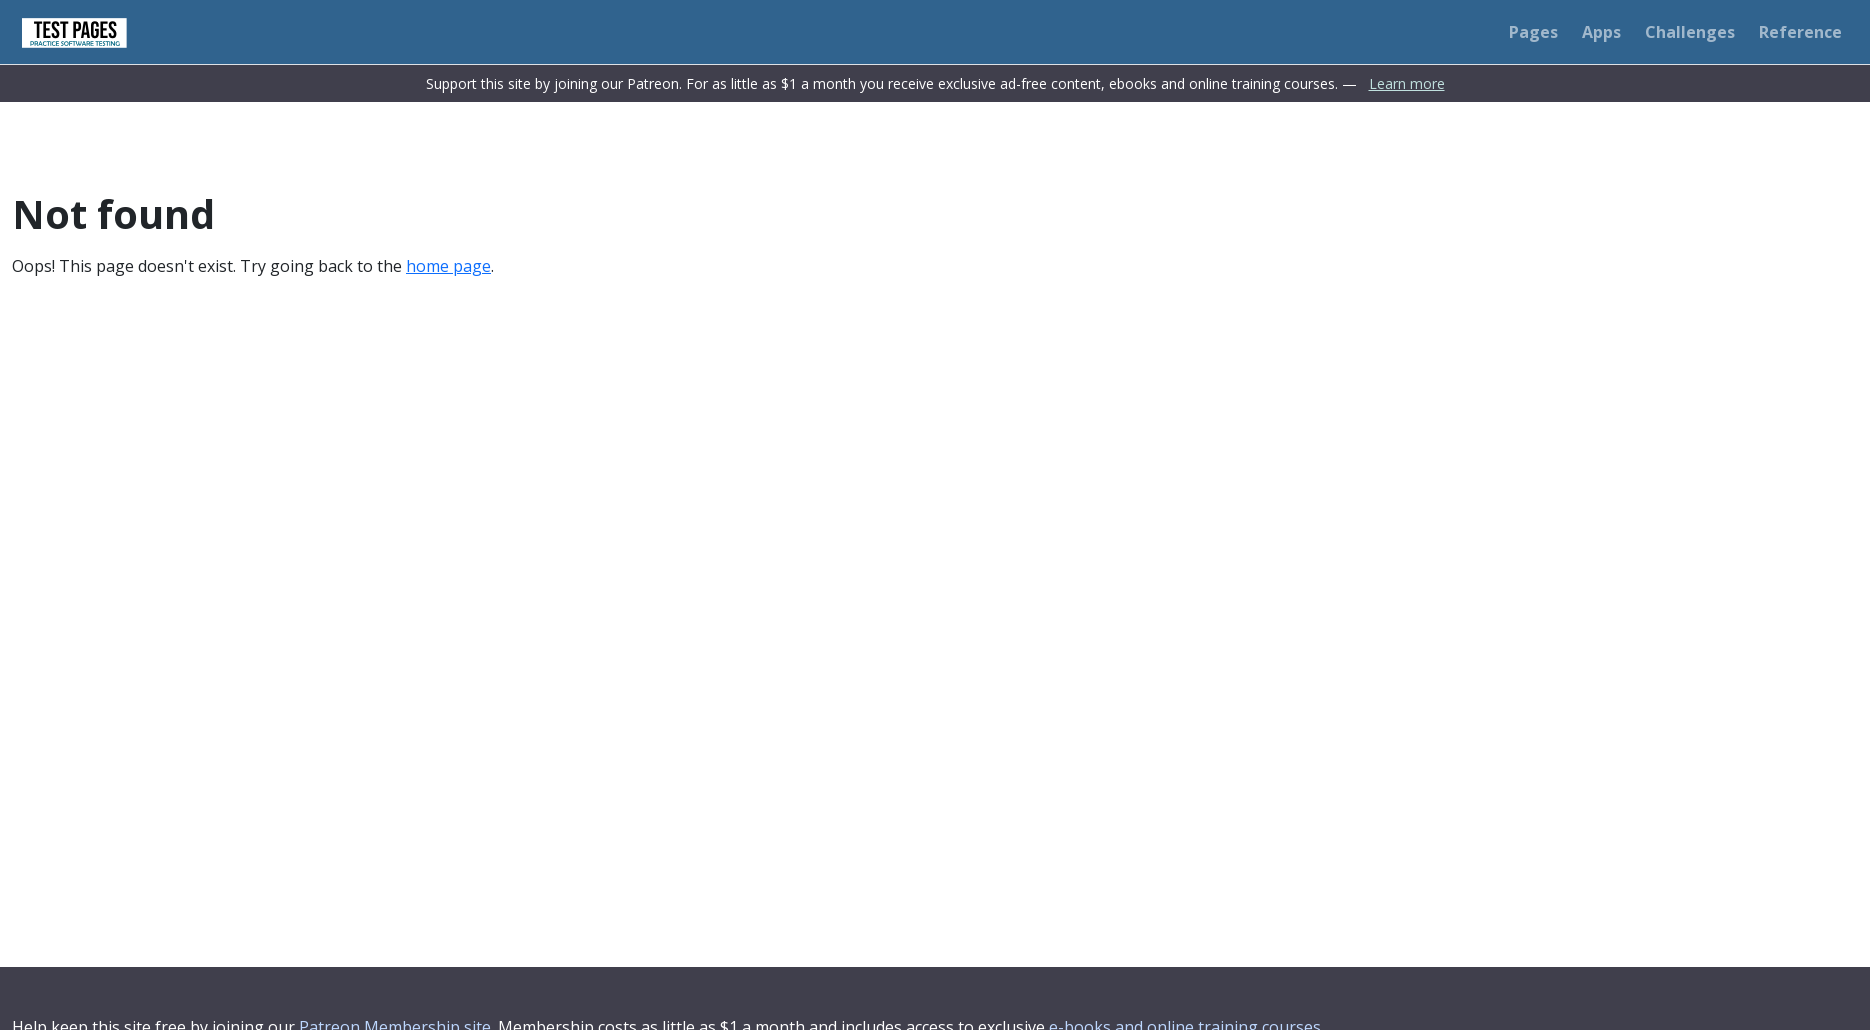

Set viewport size to 1820x980
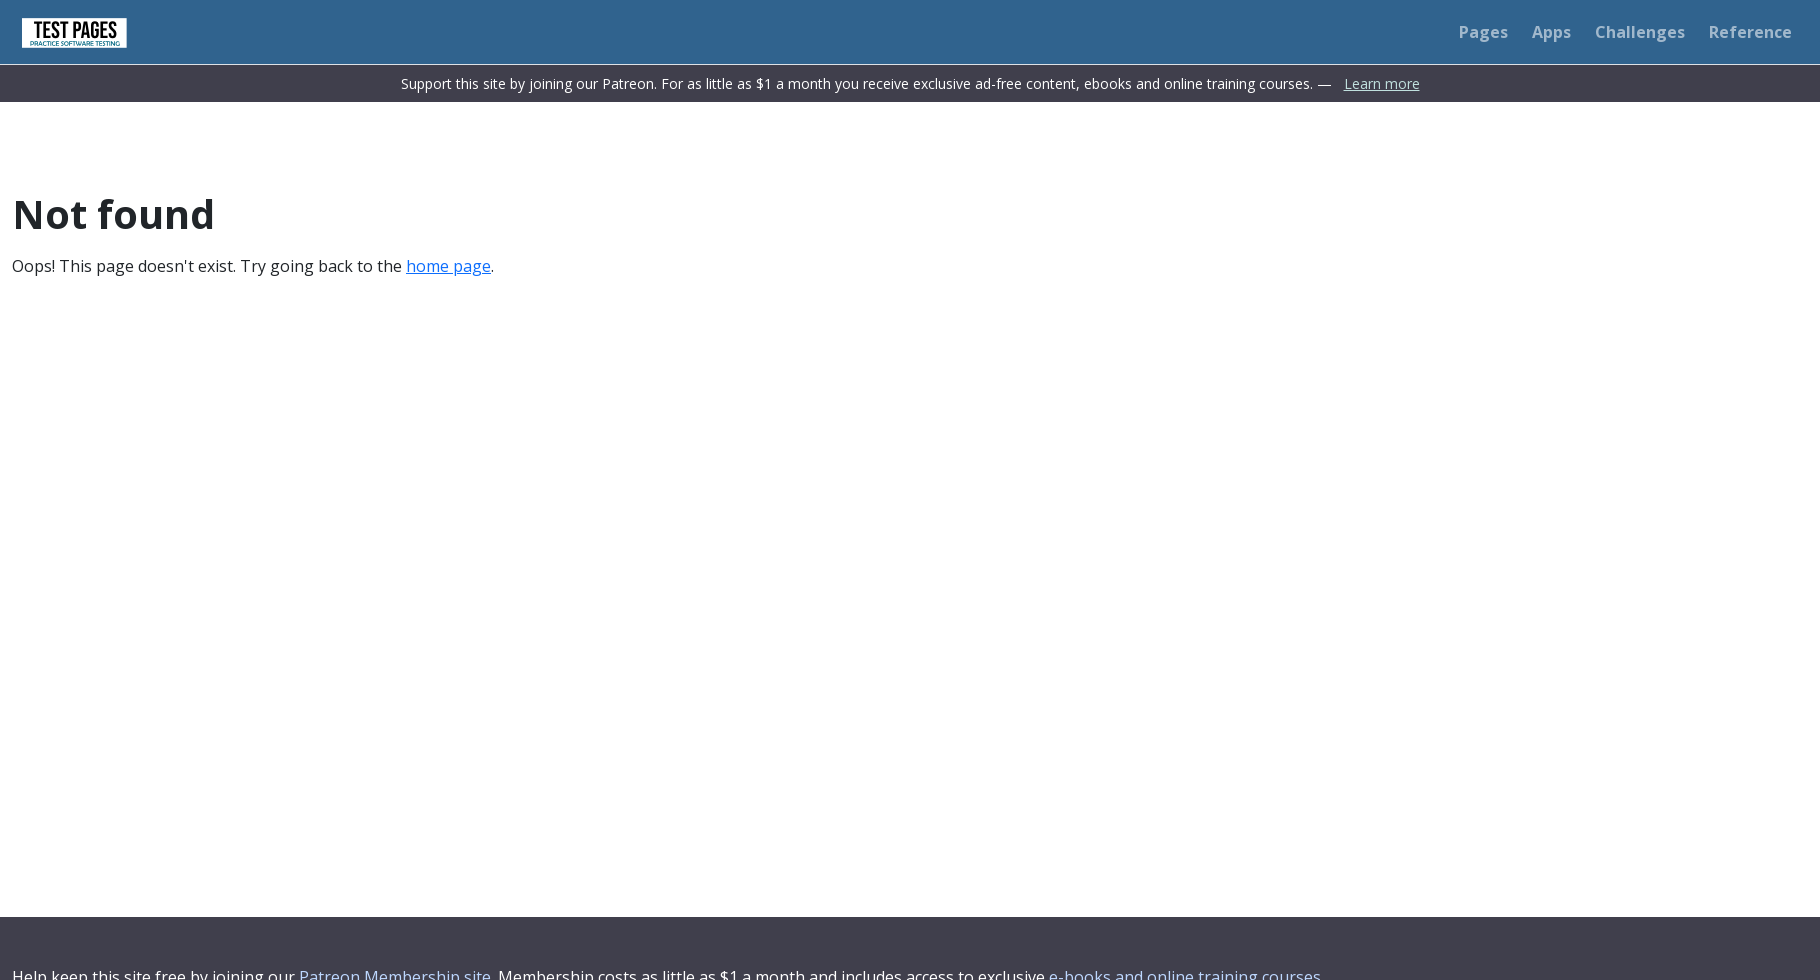

Waited 50ms after resizing to 1820x980
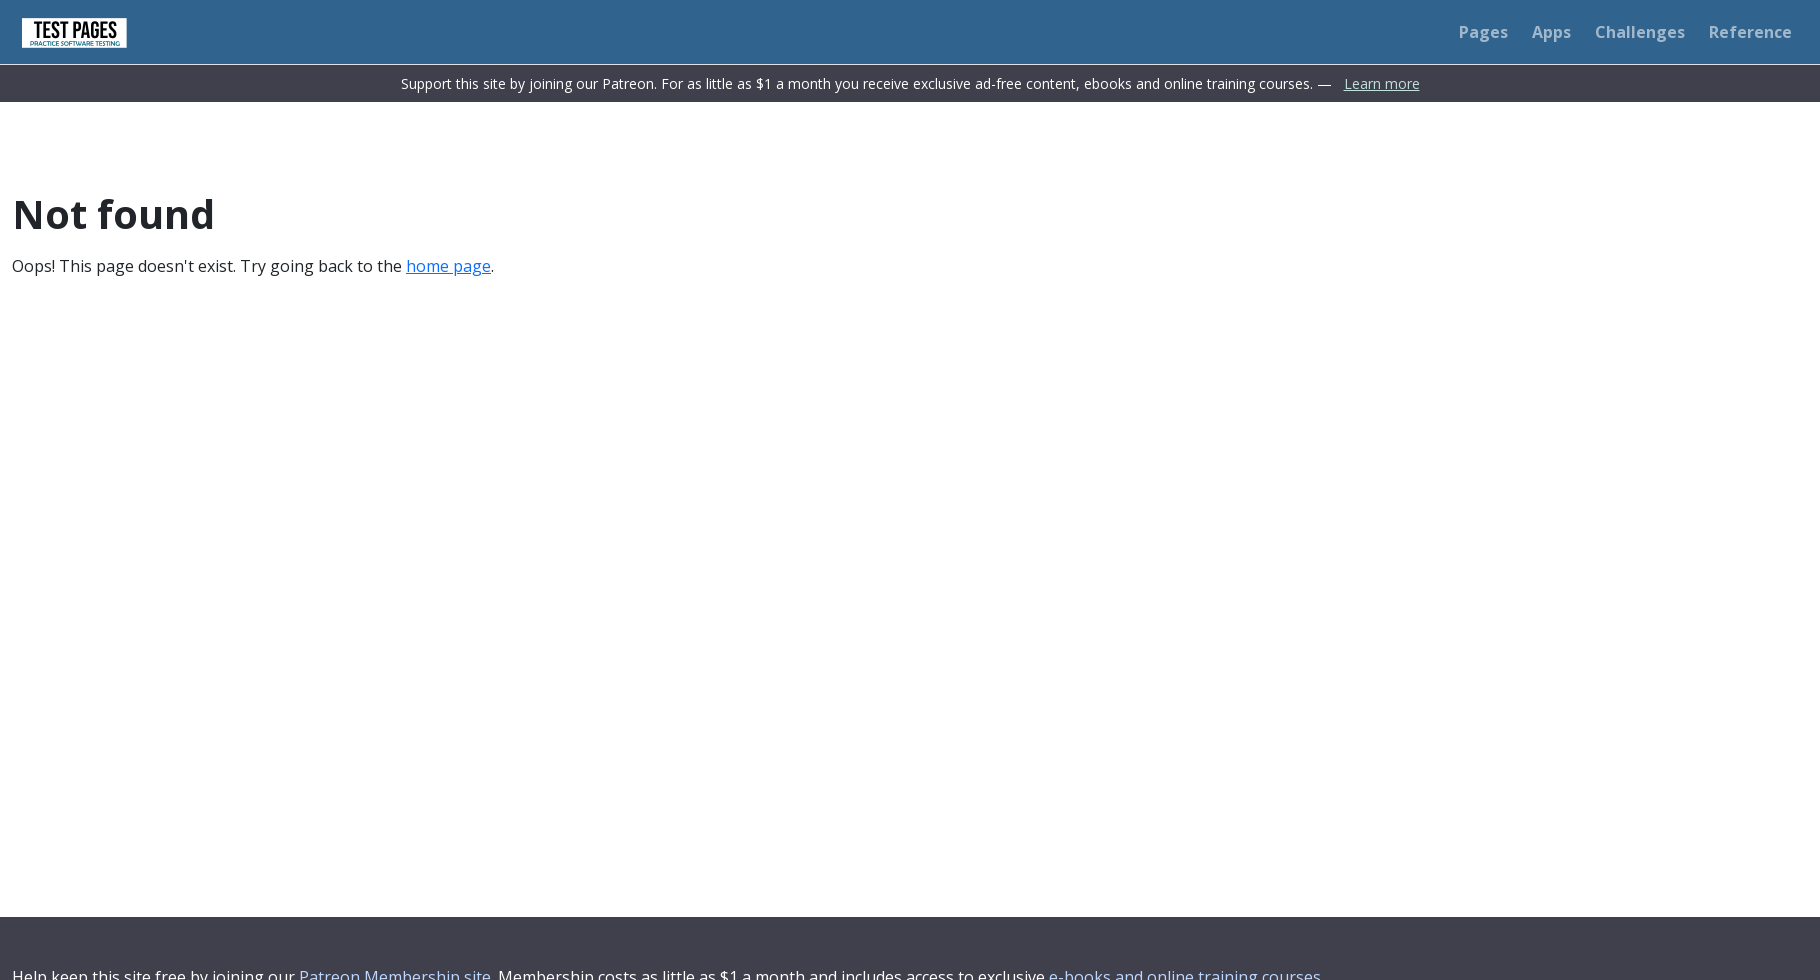

Set viewport size to 1770x930
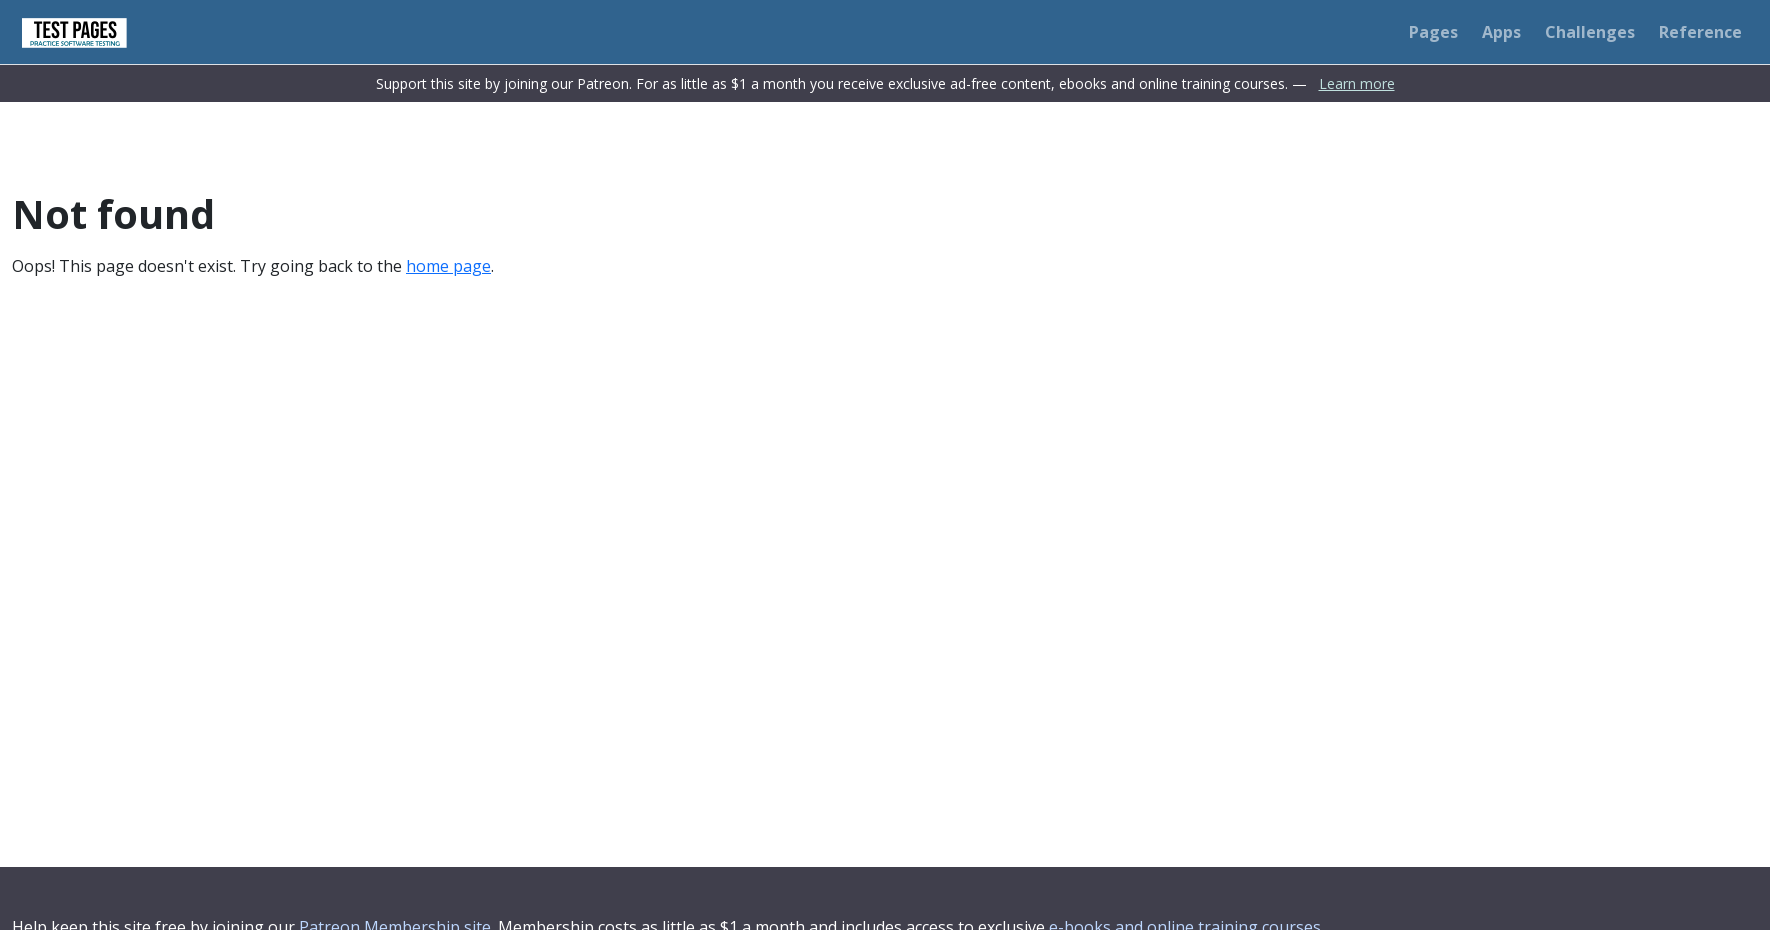

Waited 50ms after resizing to 1770x930
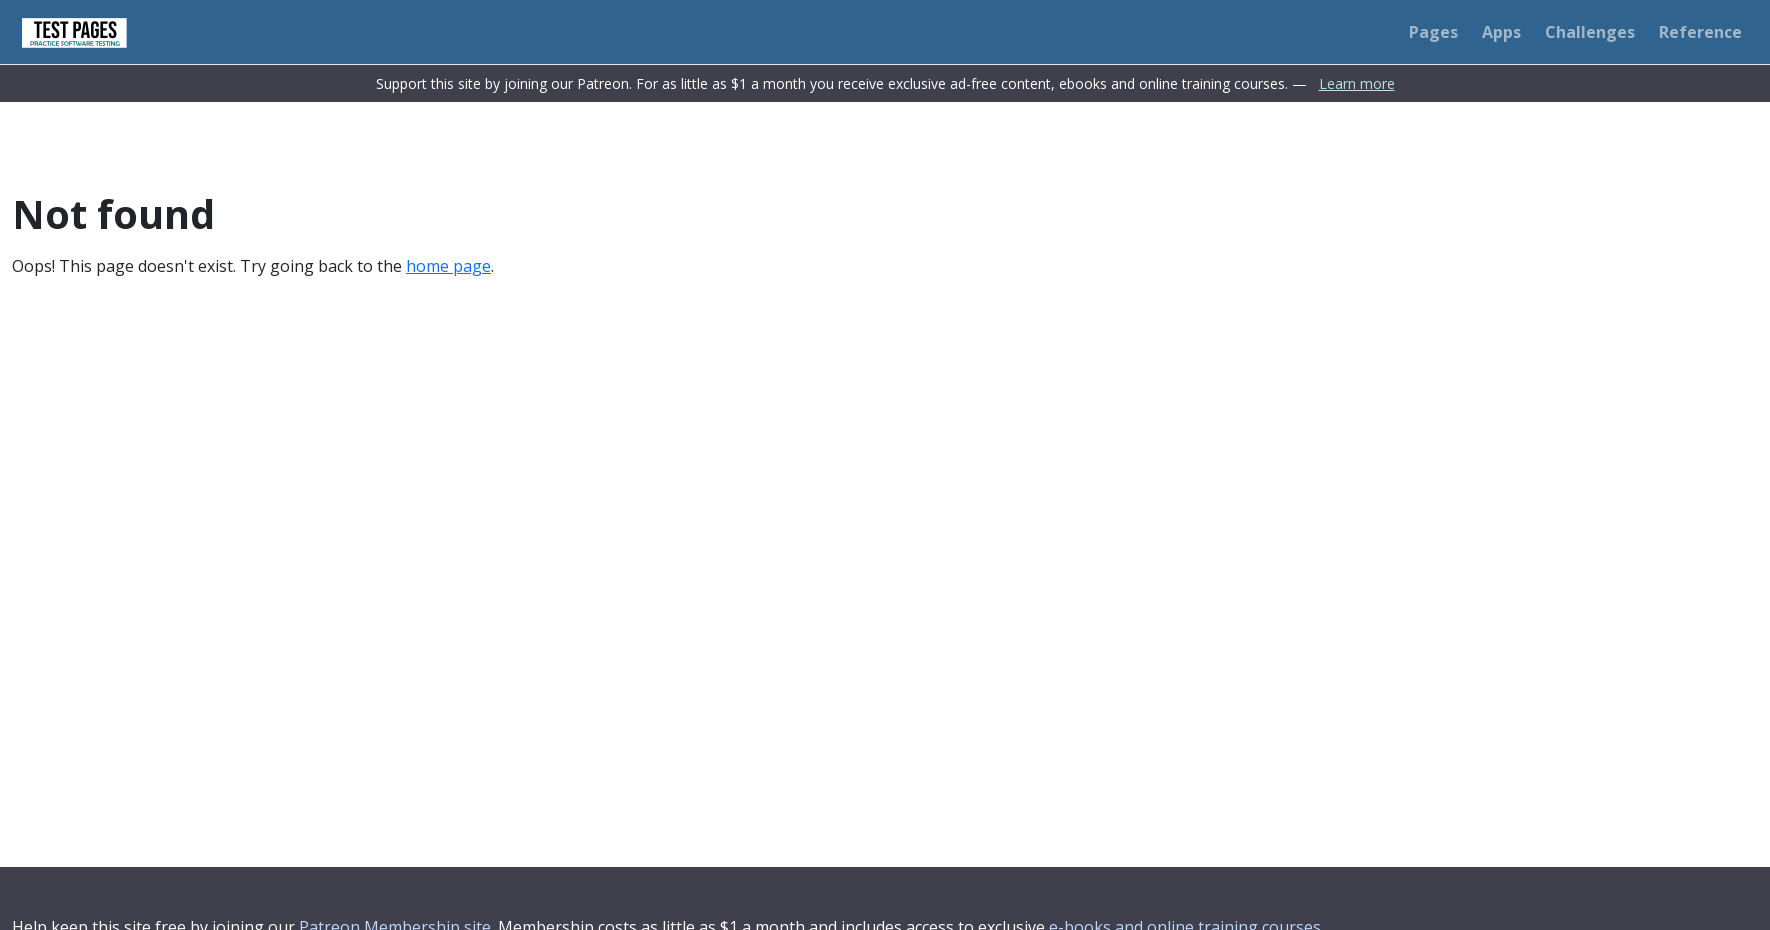

Set viewport size to 1720x880
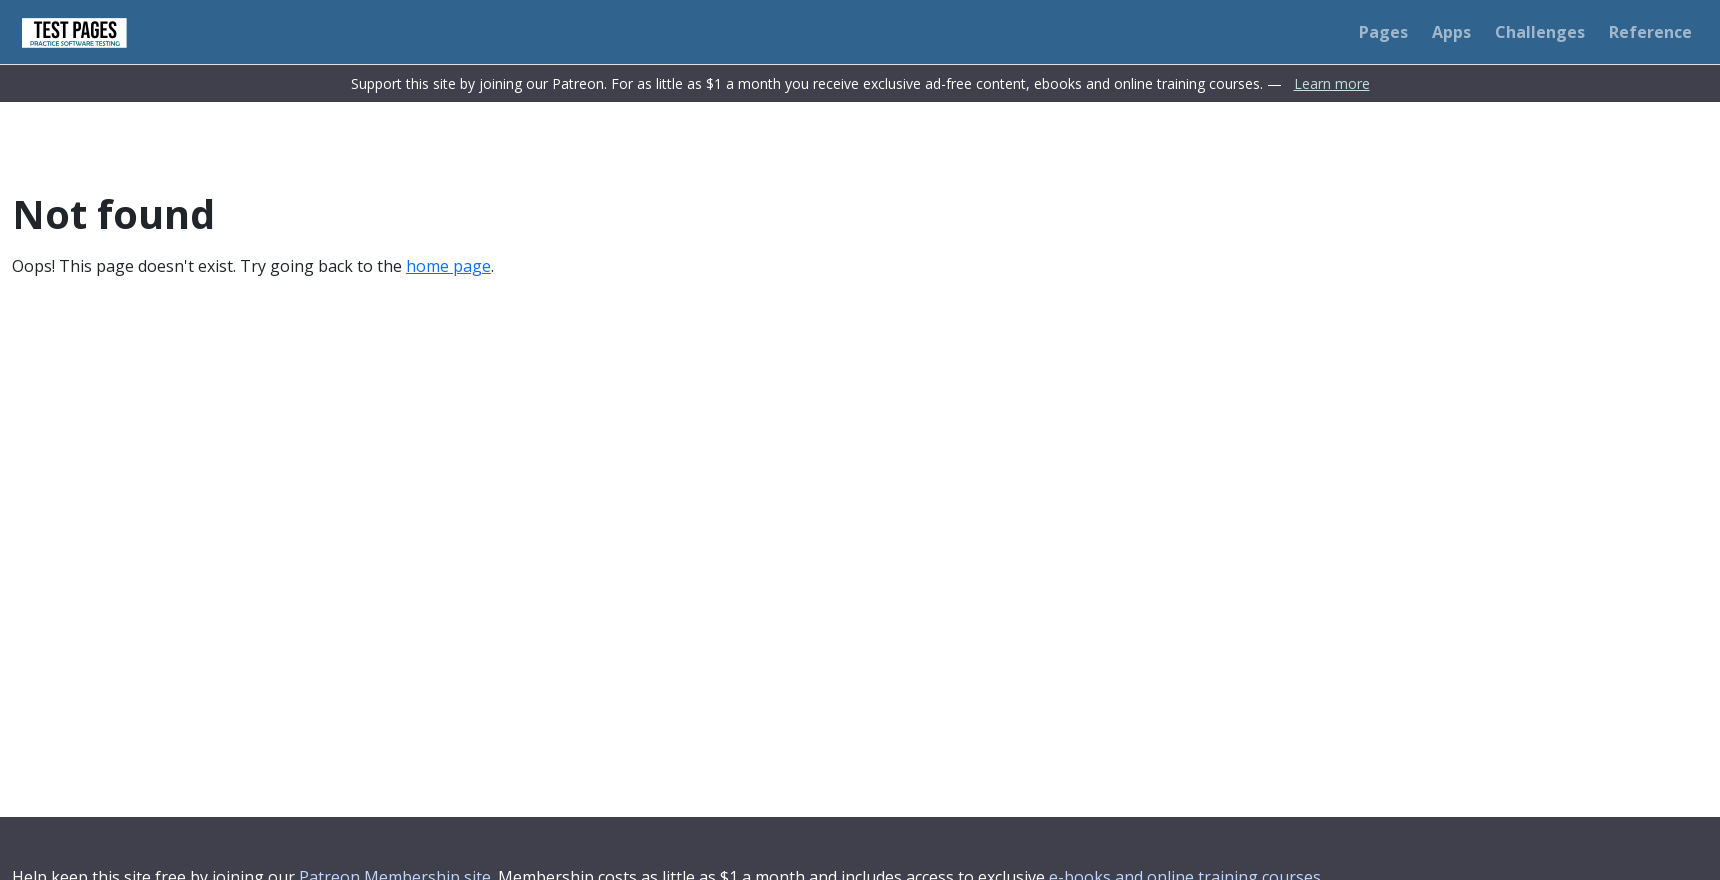

Waited 50ms after resizing to 1720x880
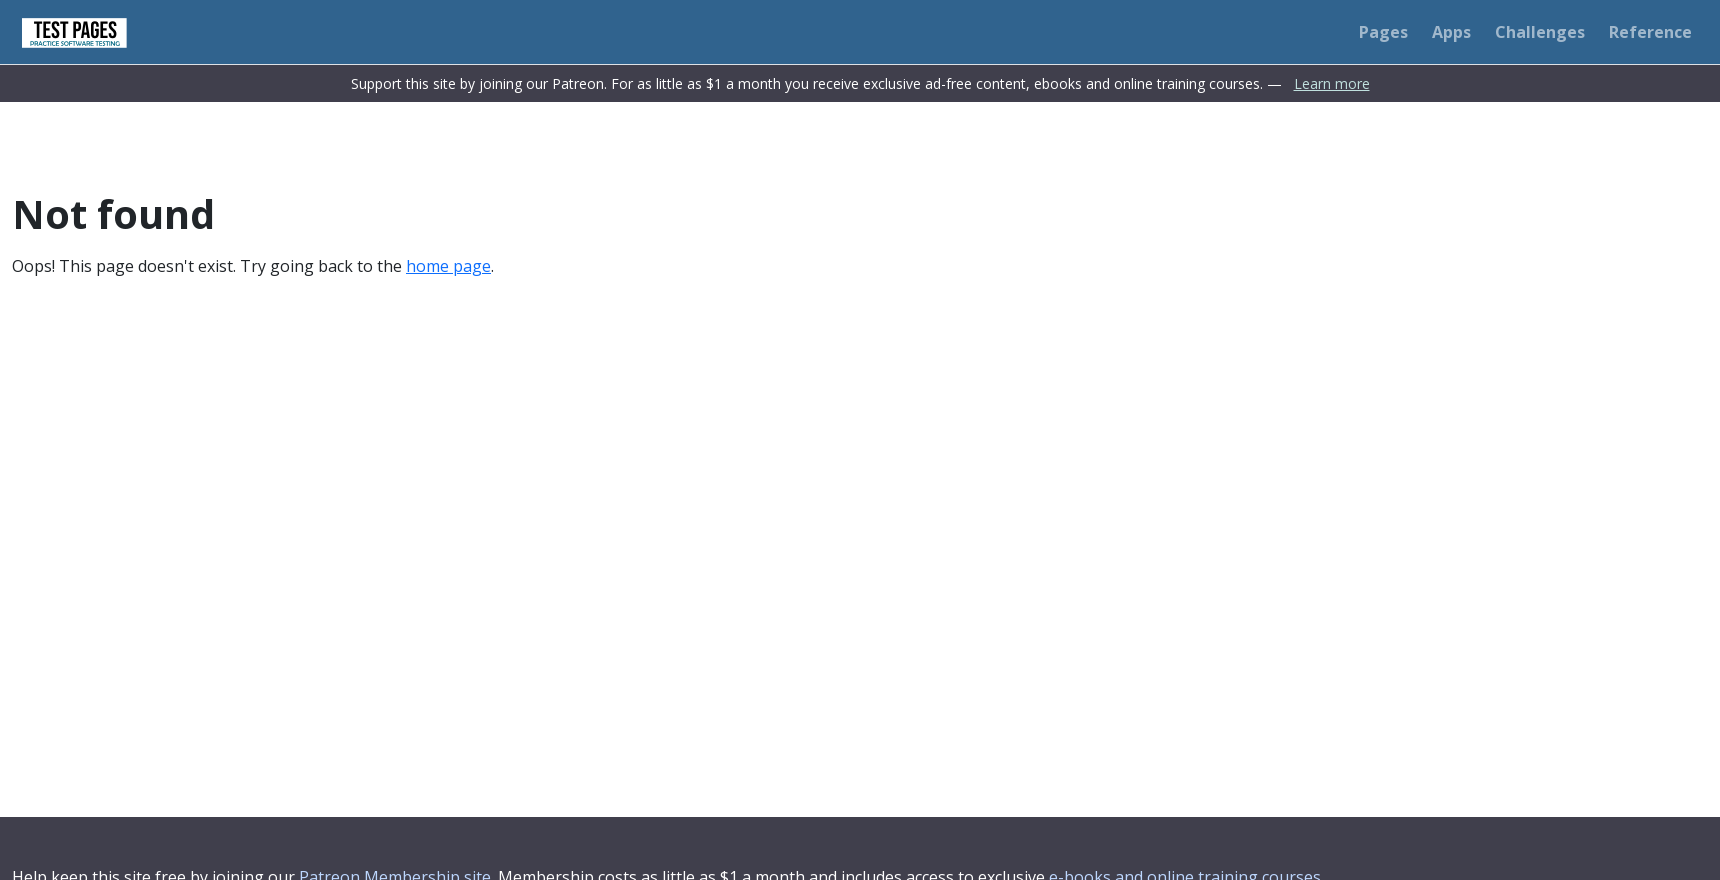

Set viewport size to 1670x830
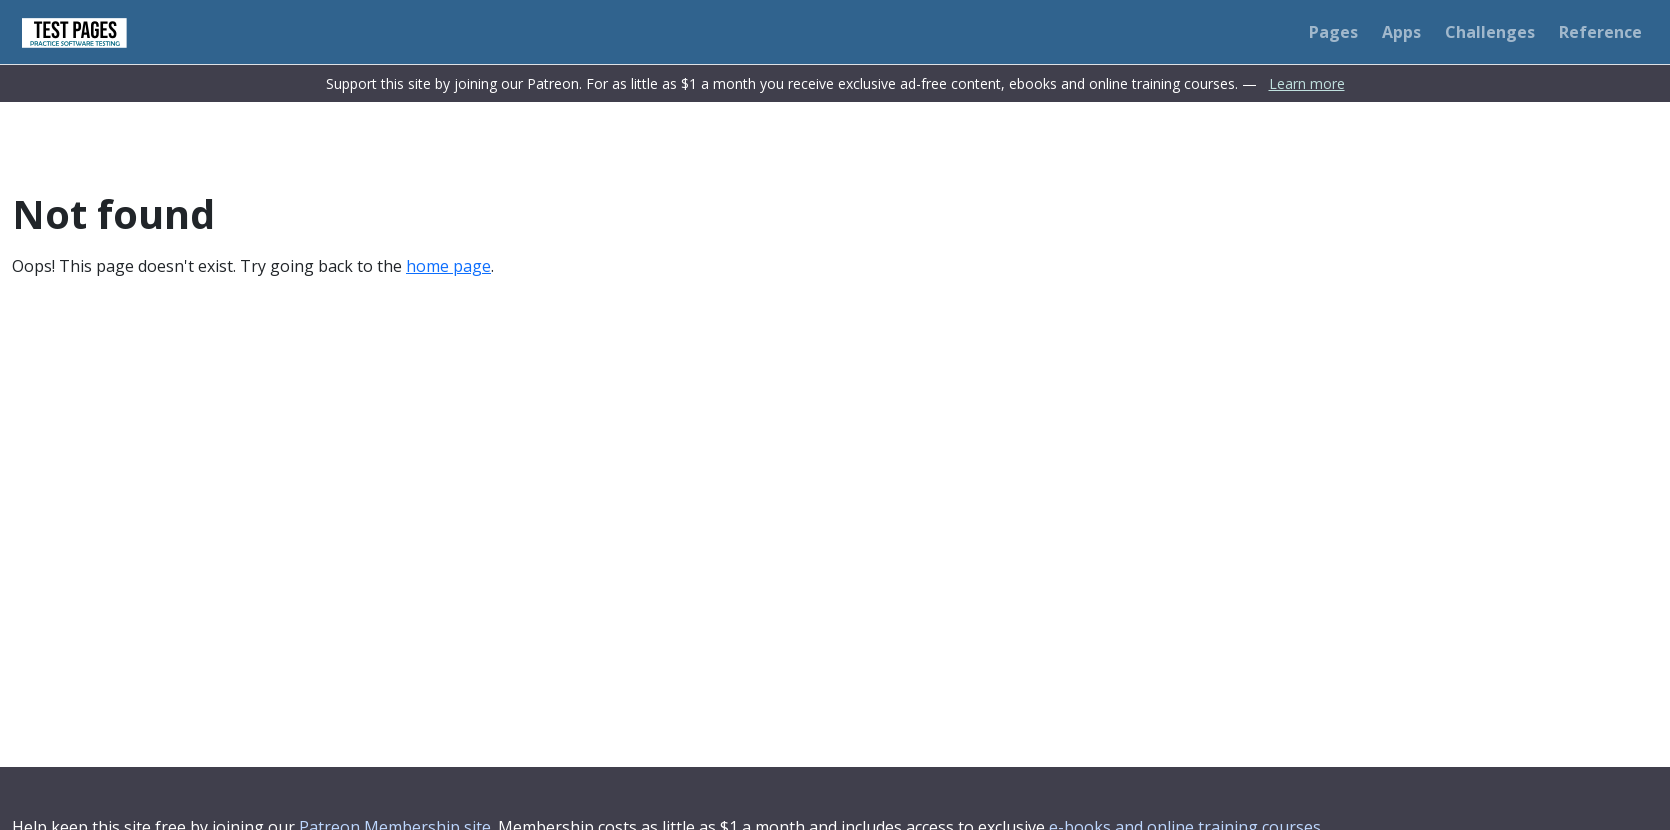

Waited 50ms after resizing to 1670x830
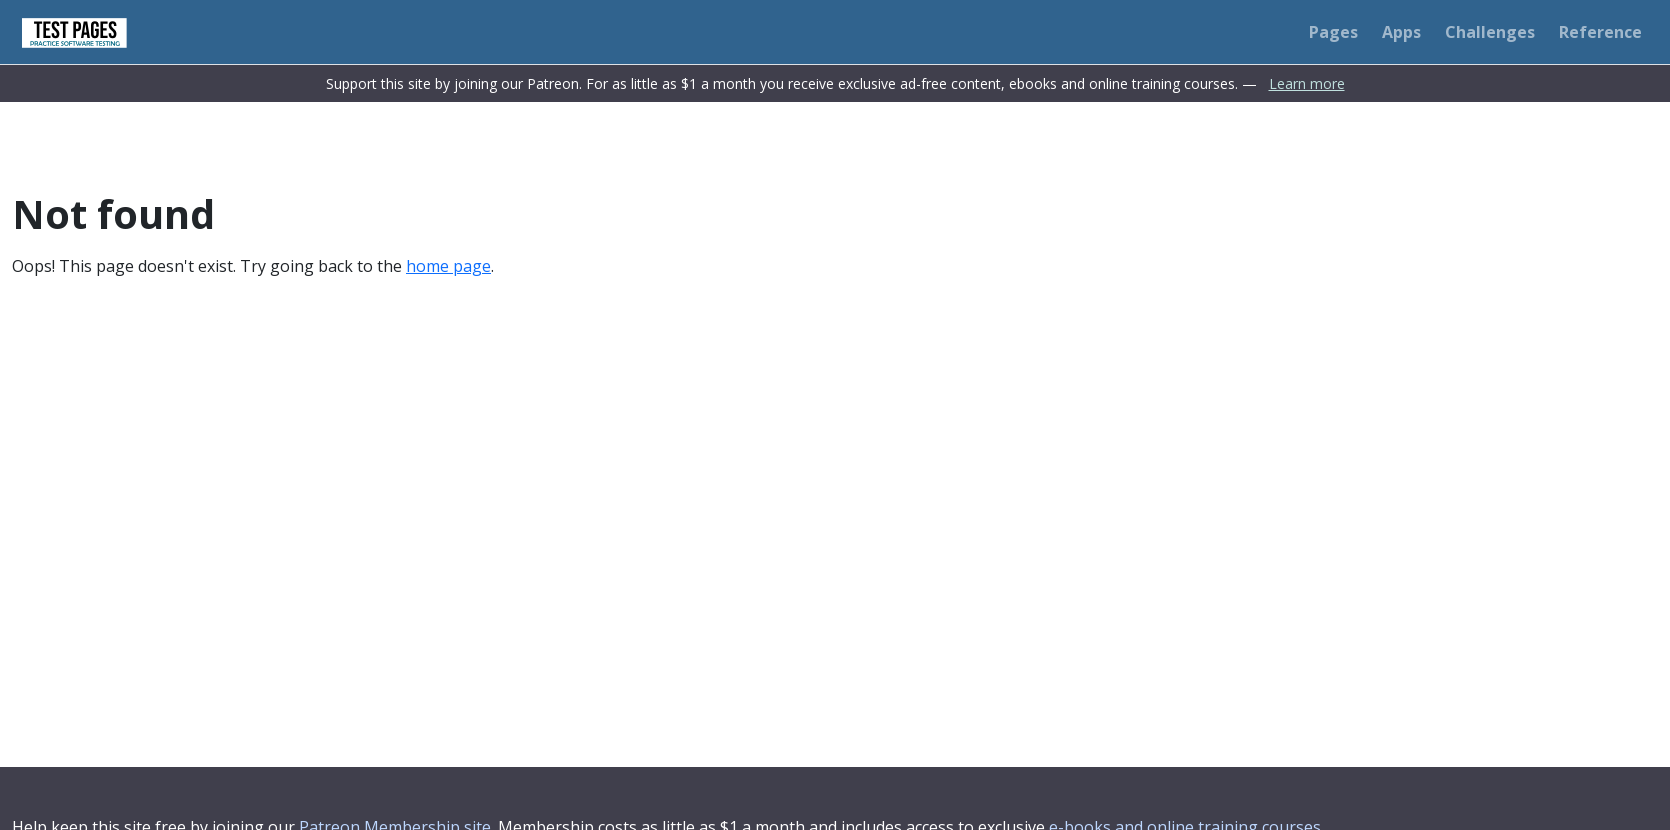

Set viewport size to 1620x780
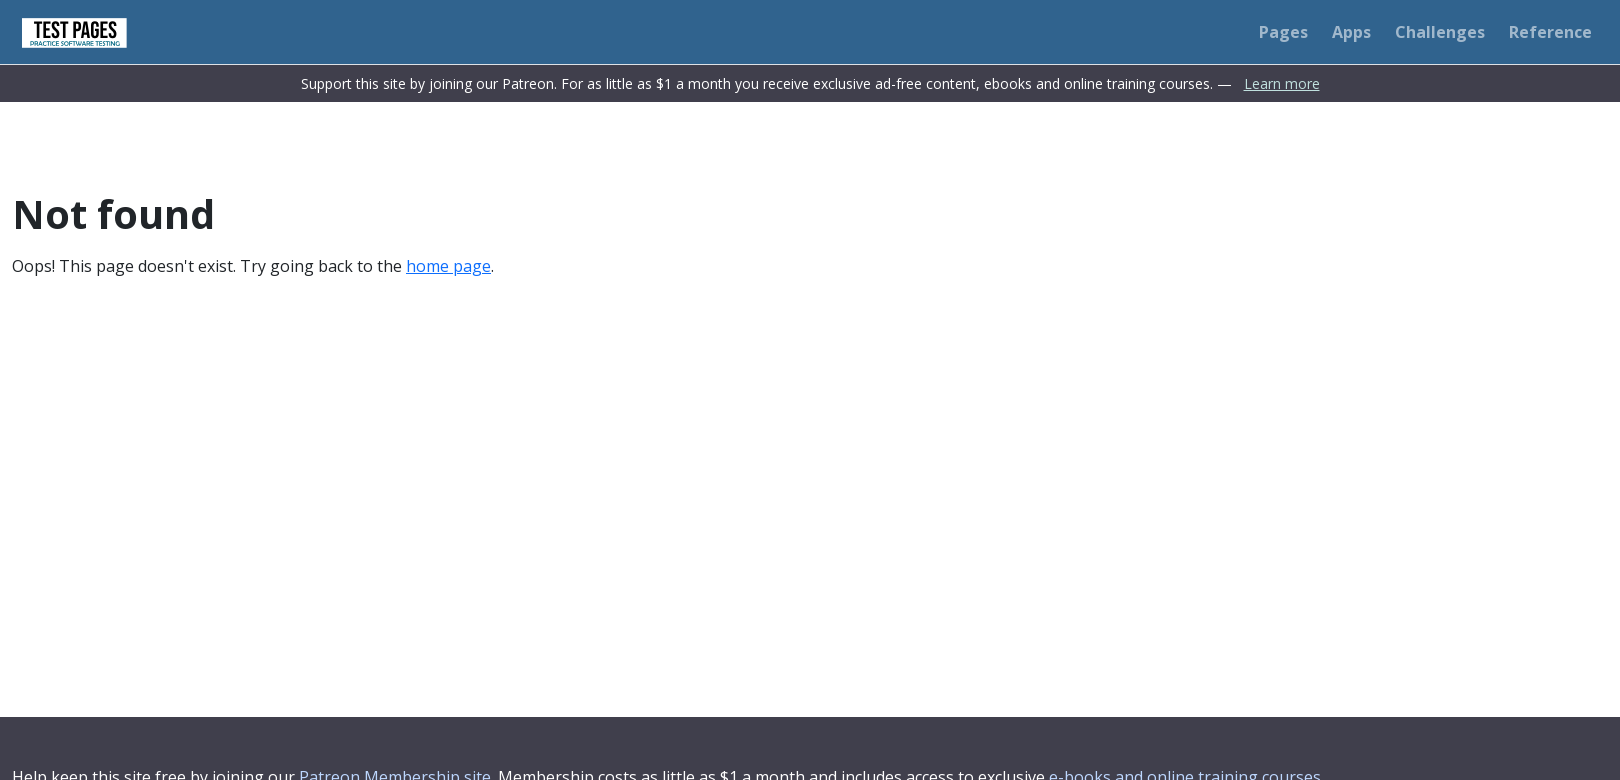

Waited 50ms after resizing to 1620x780
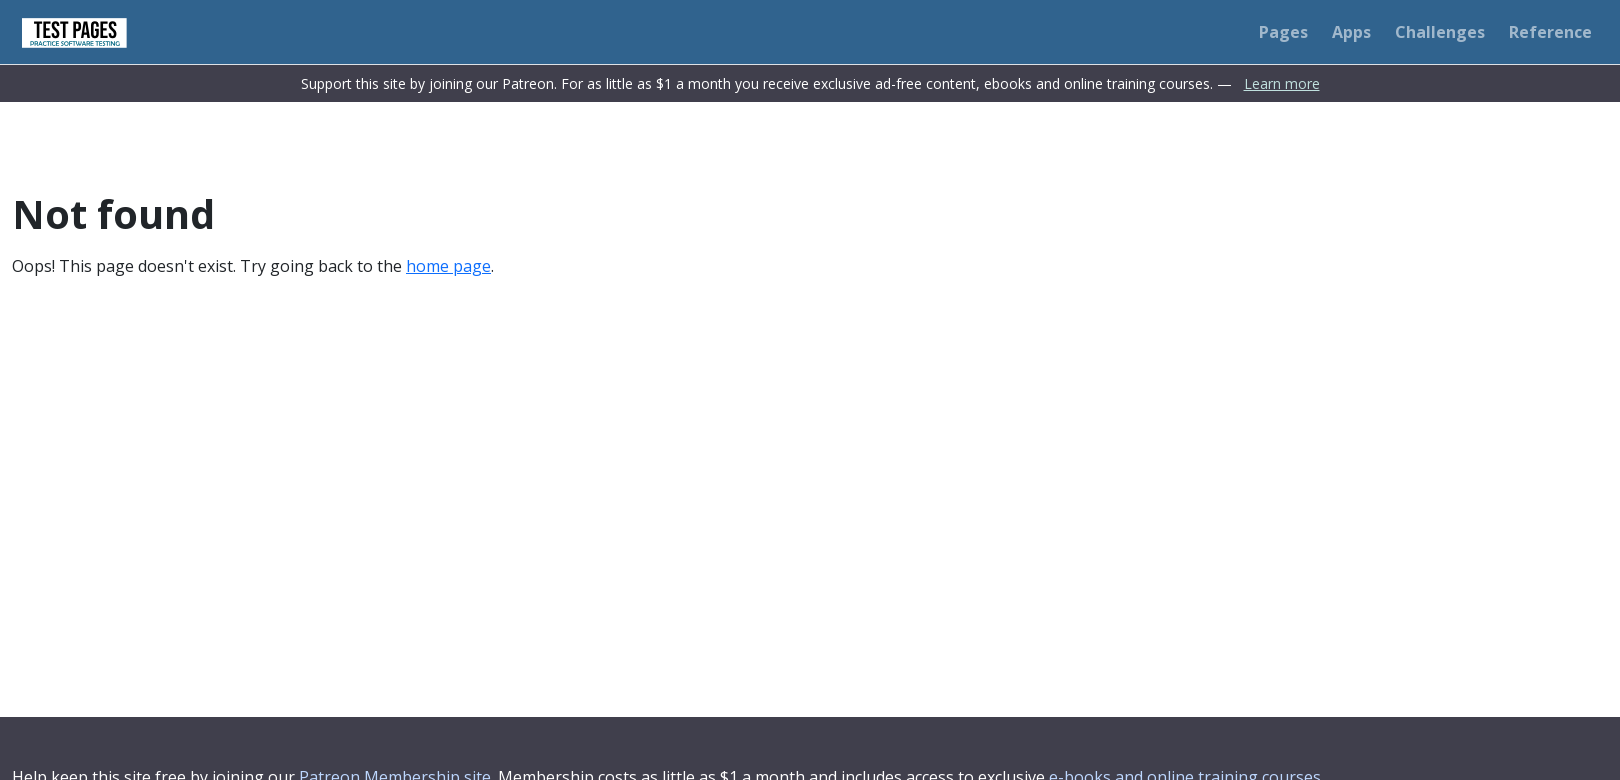

Set viewport size to 1570x730
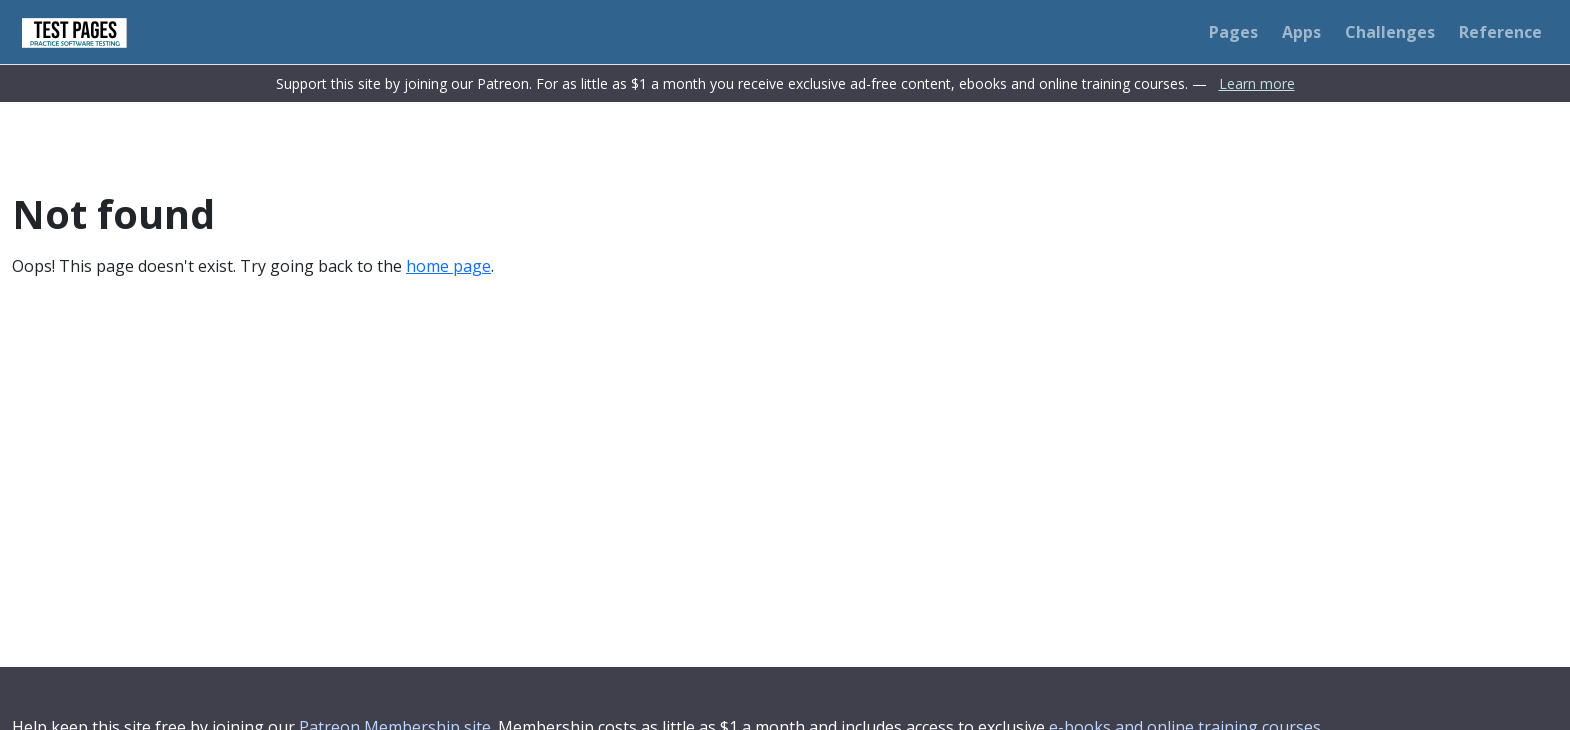

Waited 50ms after resizing to 1570x730
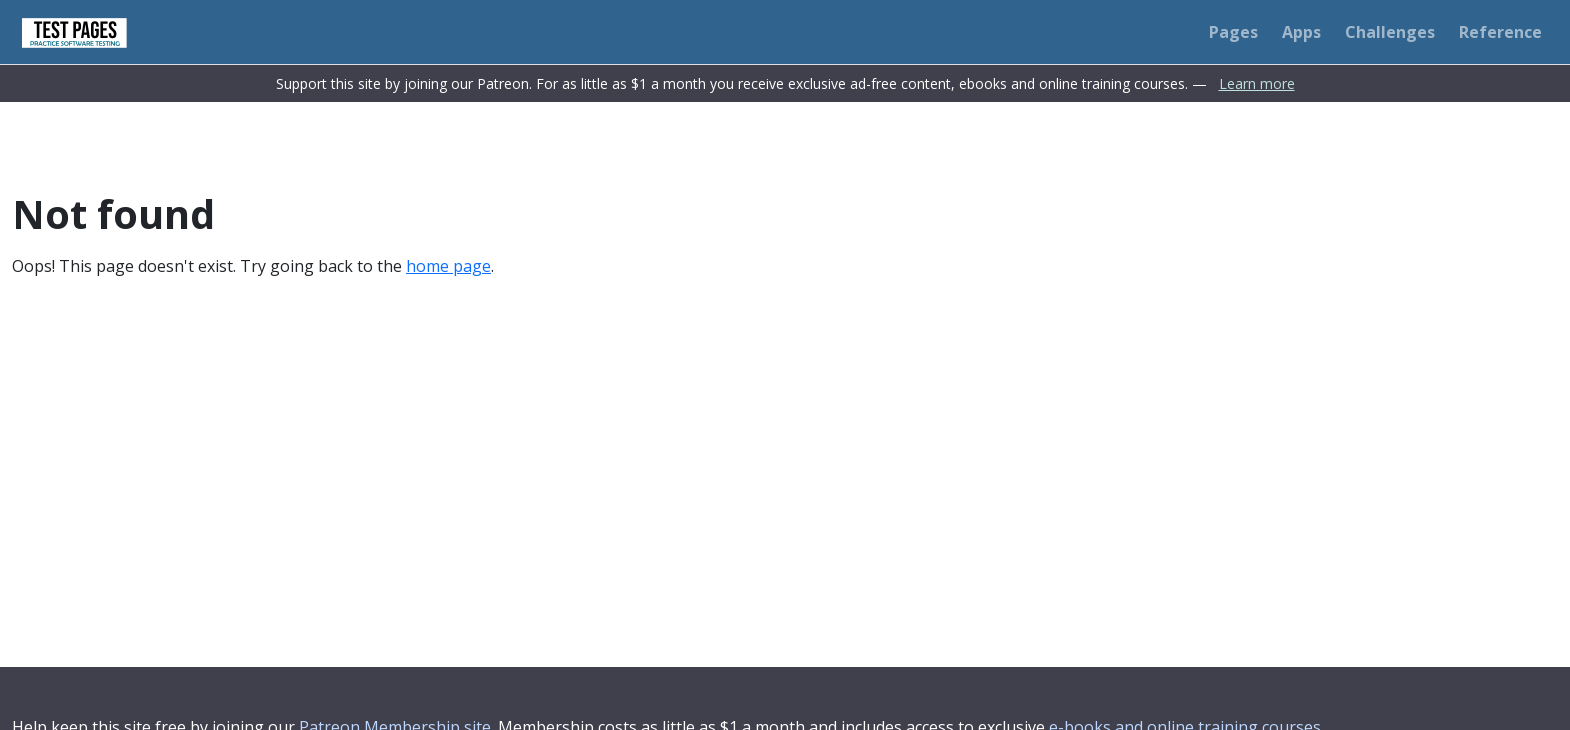

Set viewport size to 1520x680
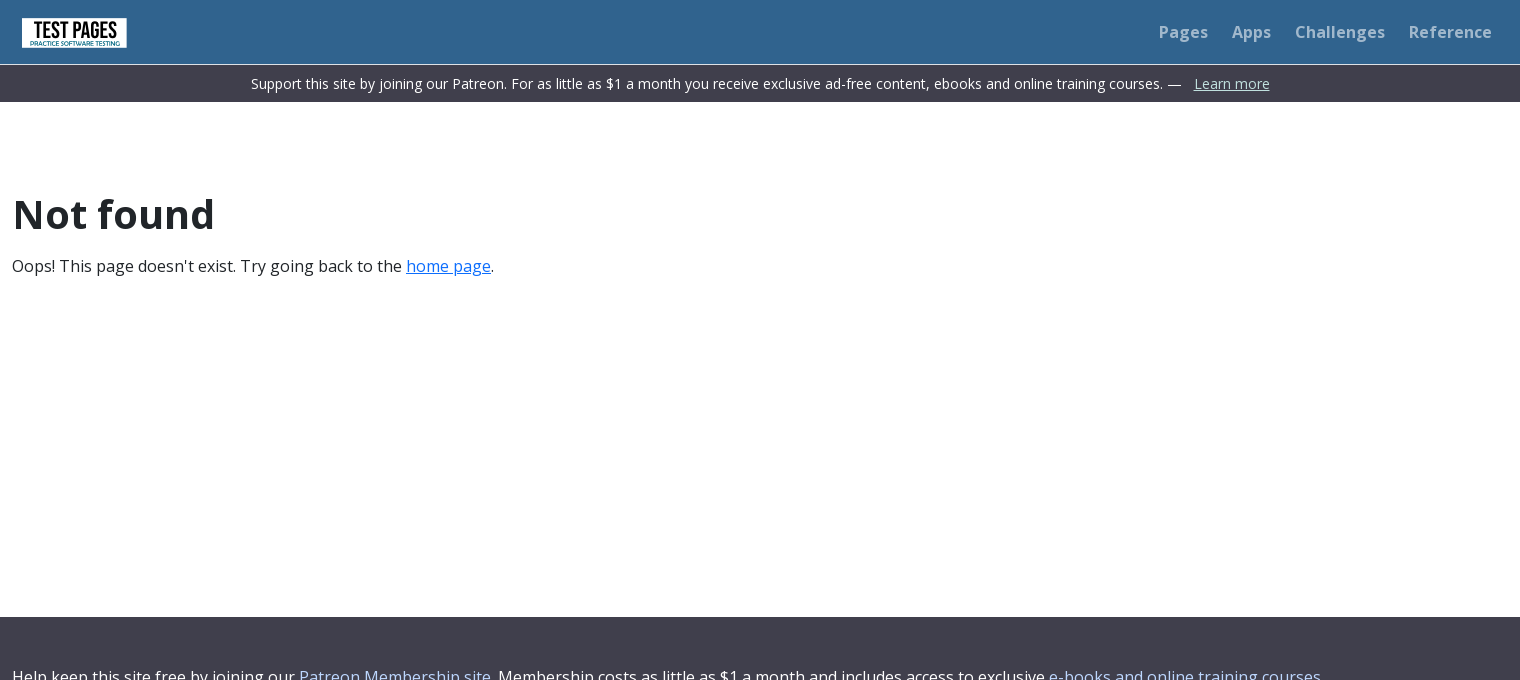

Waited 50ms after resizing to 1520x680
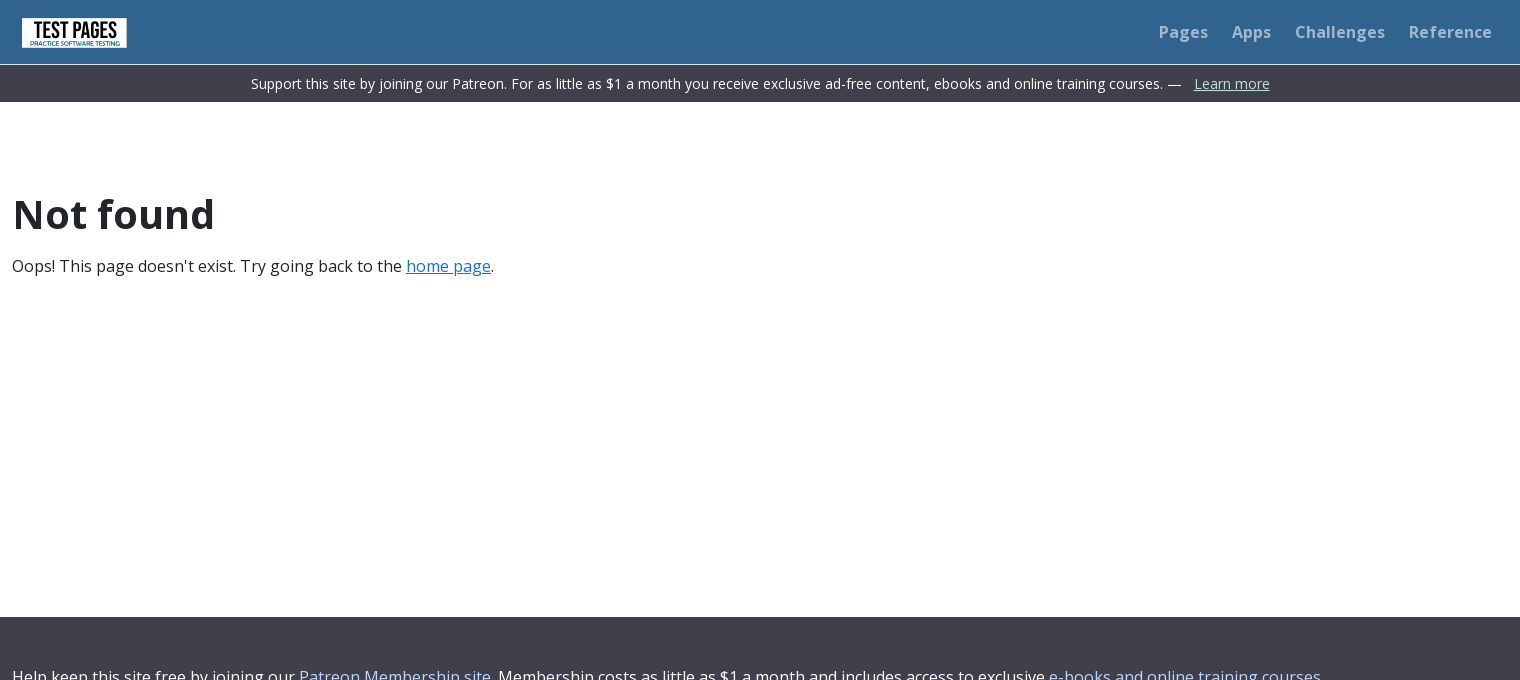

Set viewport size to 1470x630
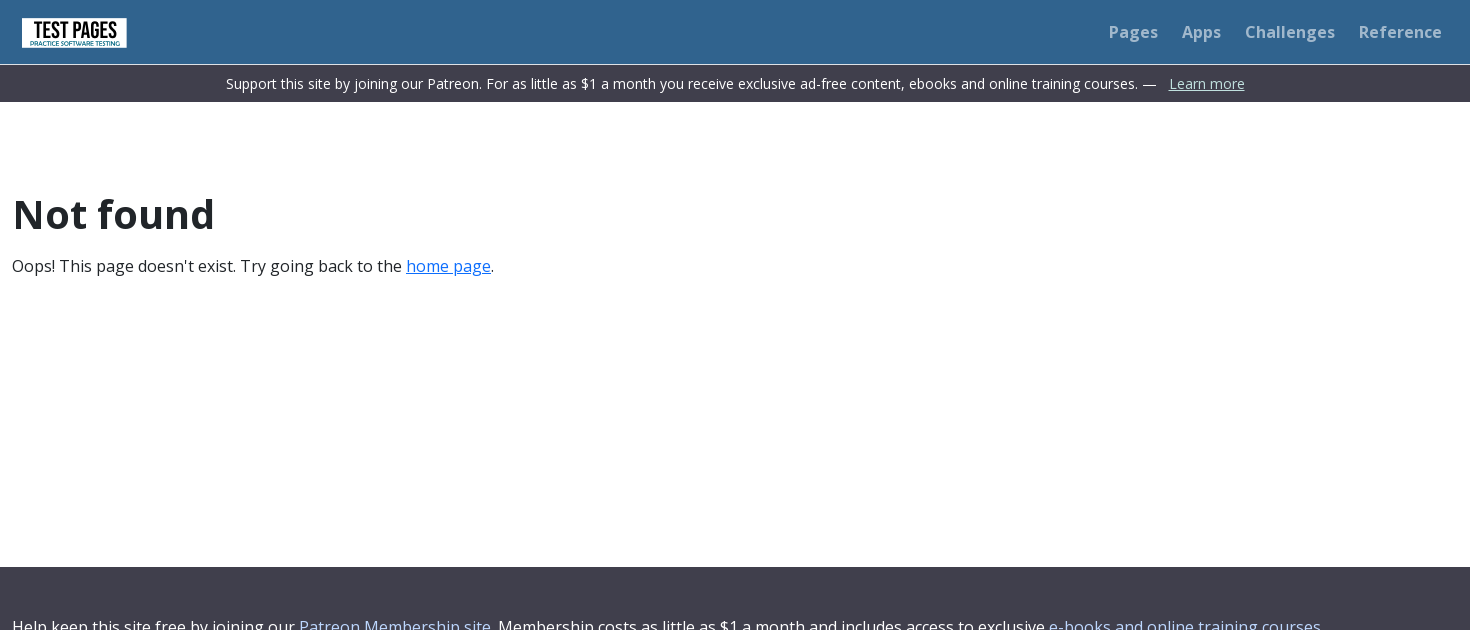

Waited 50ms after resizing to 1470x630
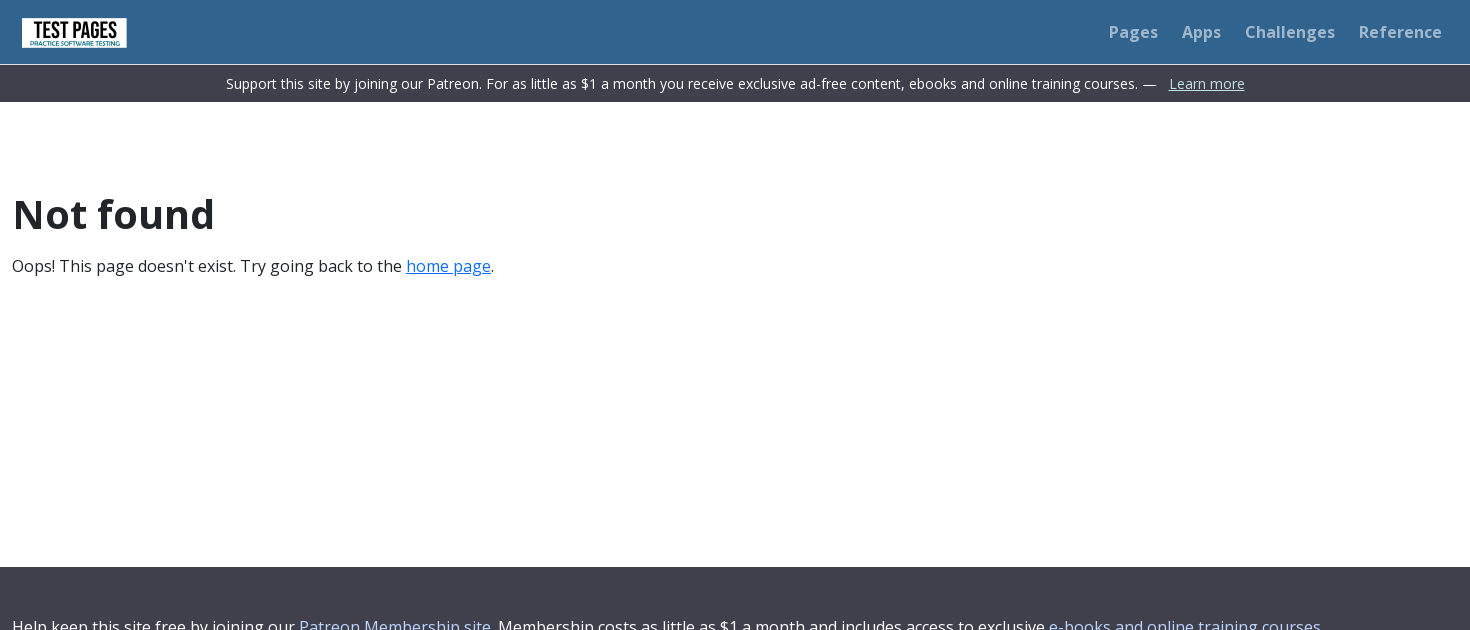

Set viewport size to 1420x580
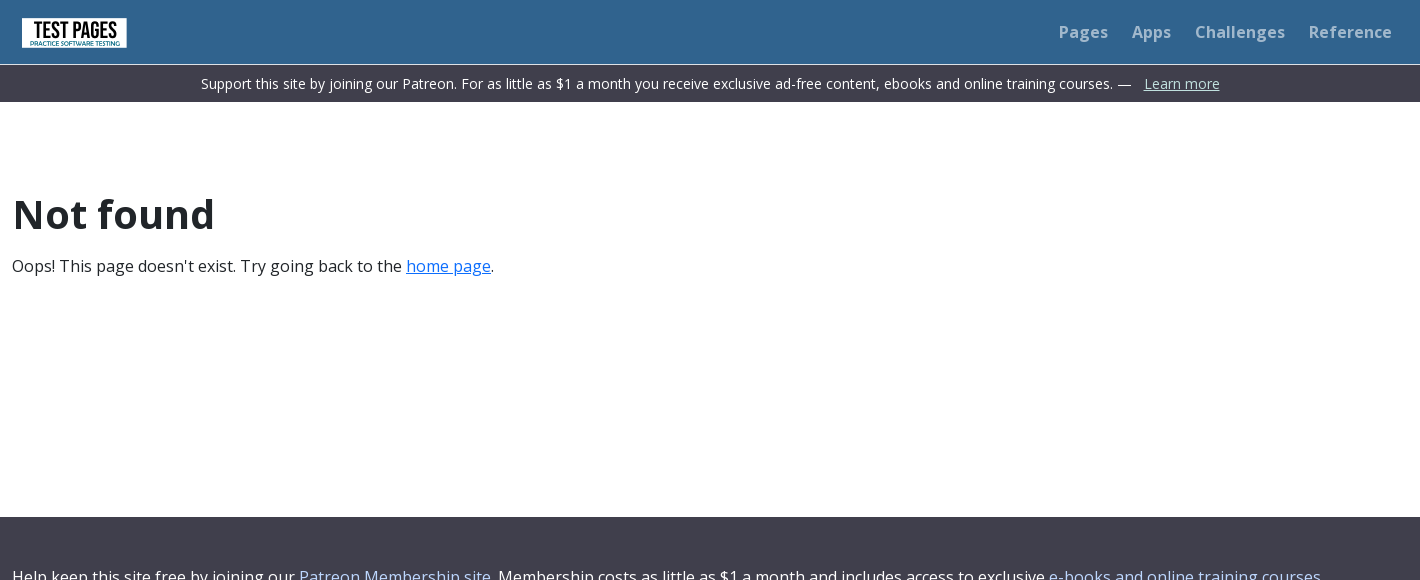

Waited 50ms after resizing to 1420x580
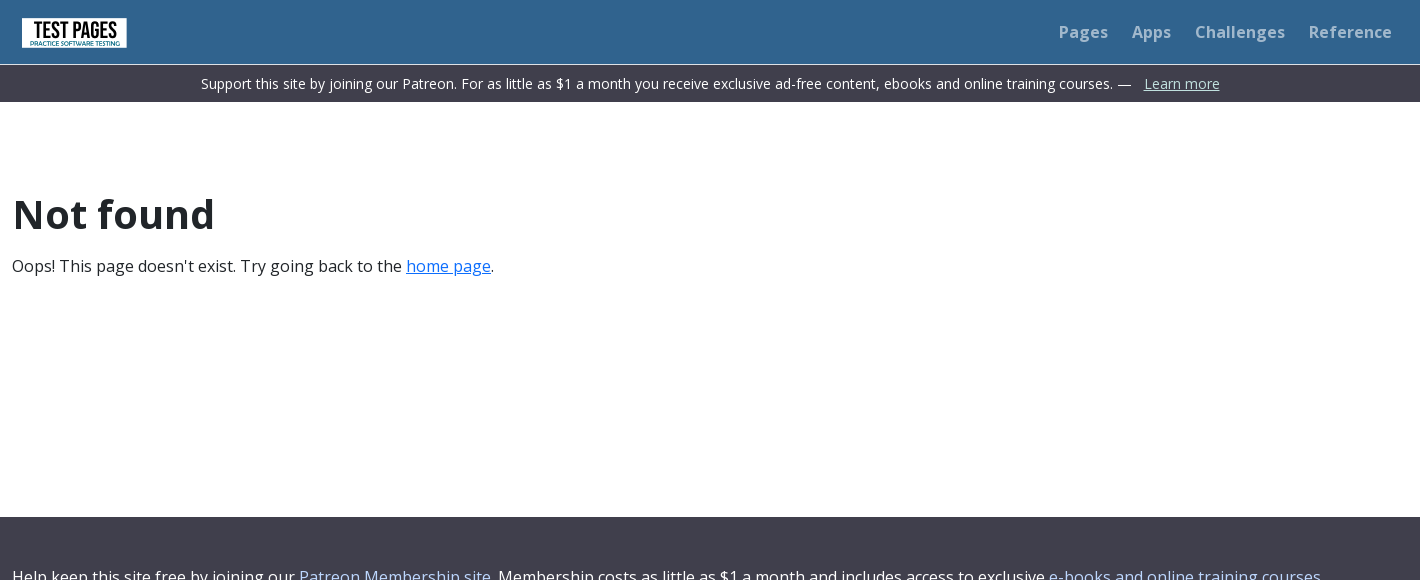

Set viewport size to 1370x530
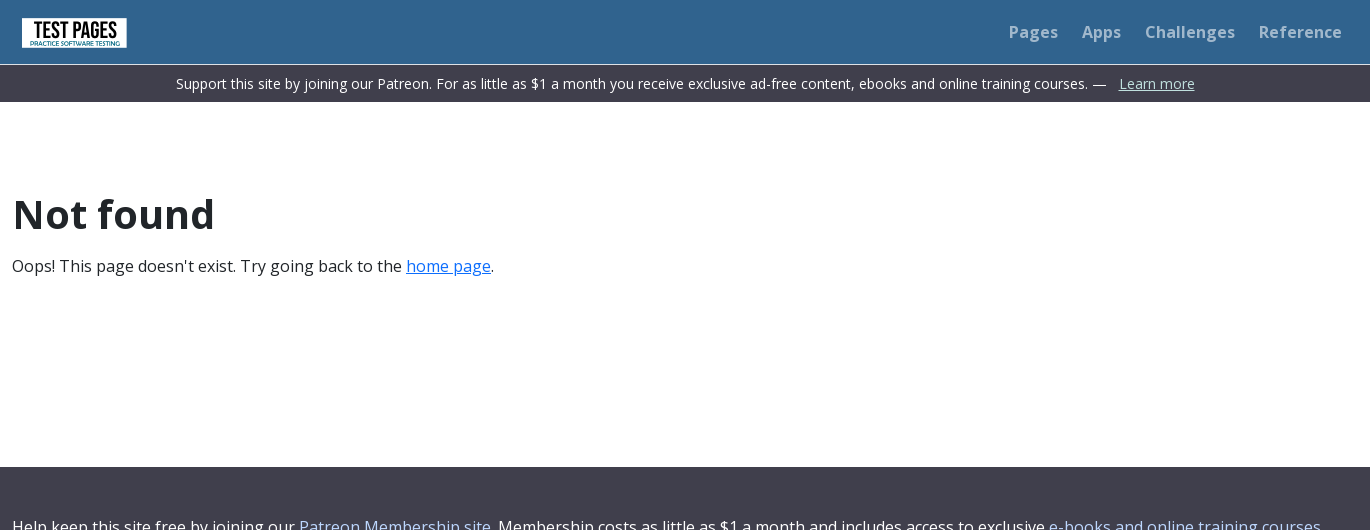

Waited 50ms after resizing to 1370x530
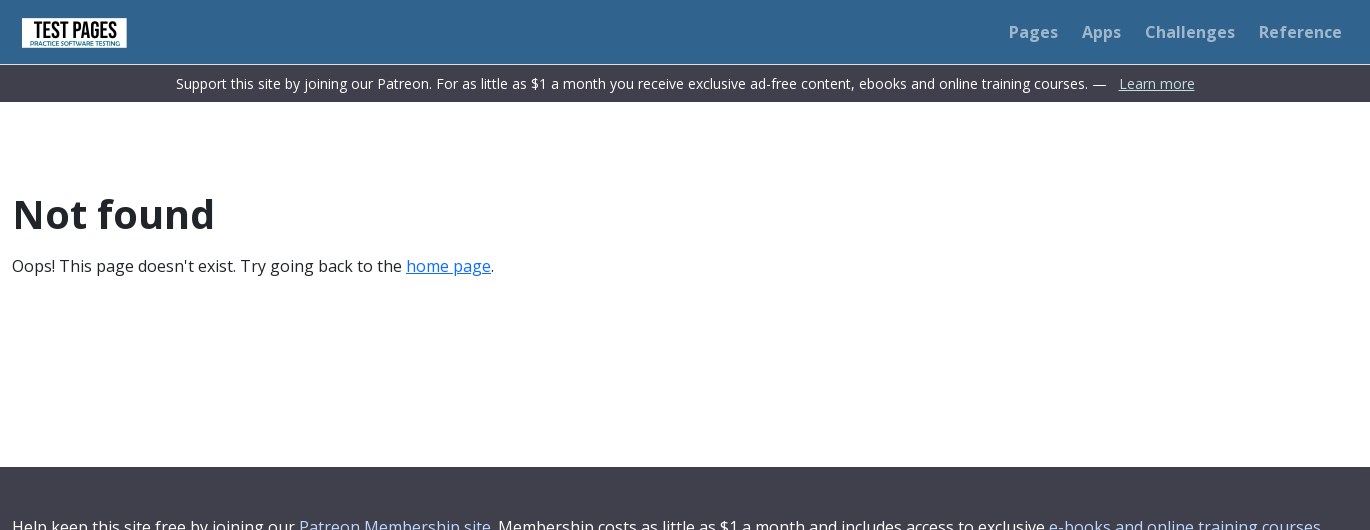

Set viewport size to 1320x480
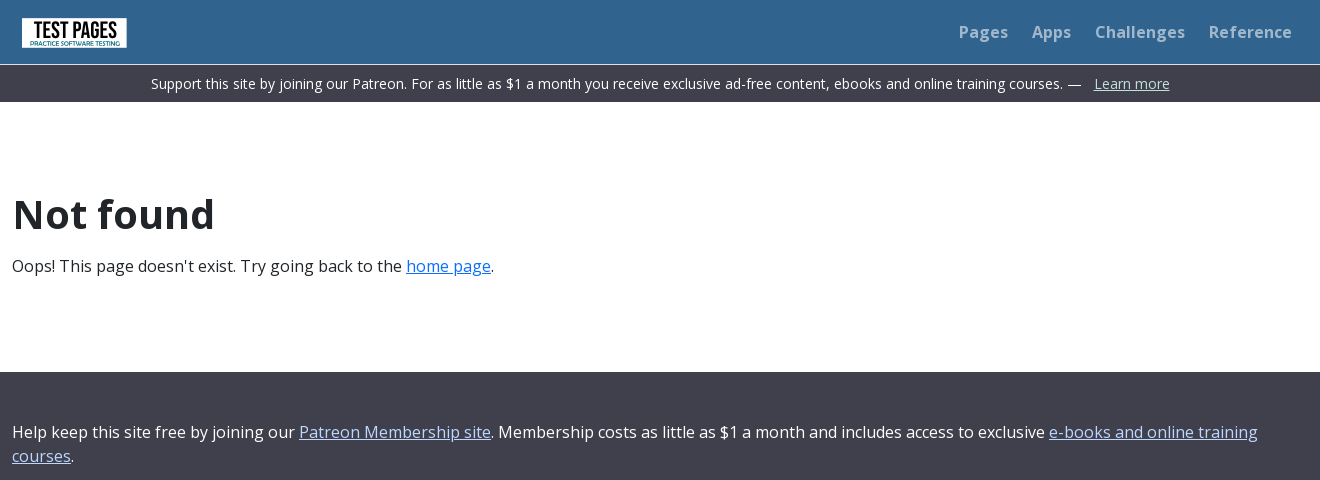

Waited 50ms after resizing to 1320x480
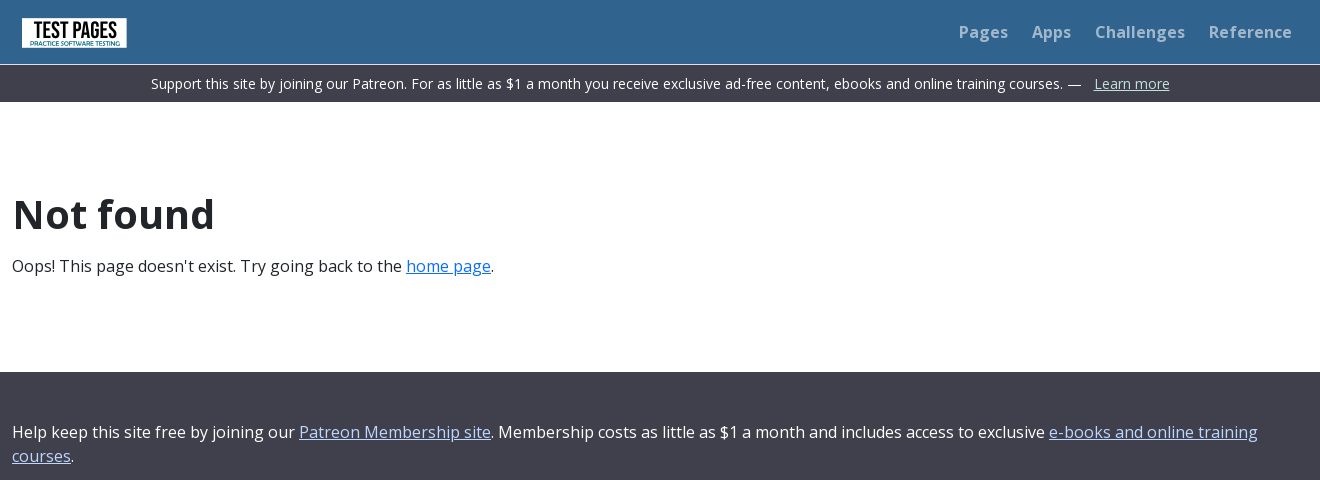

Set viewport size to 1270x430
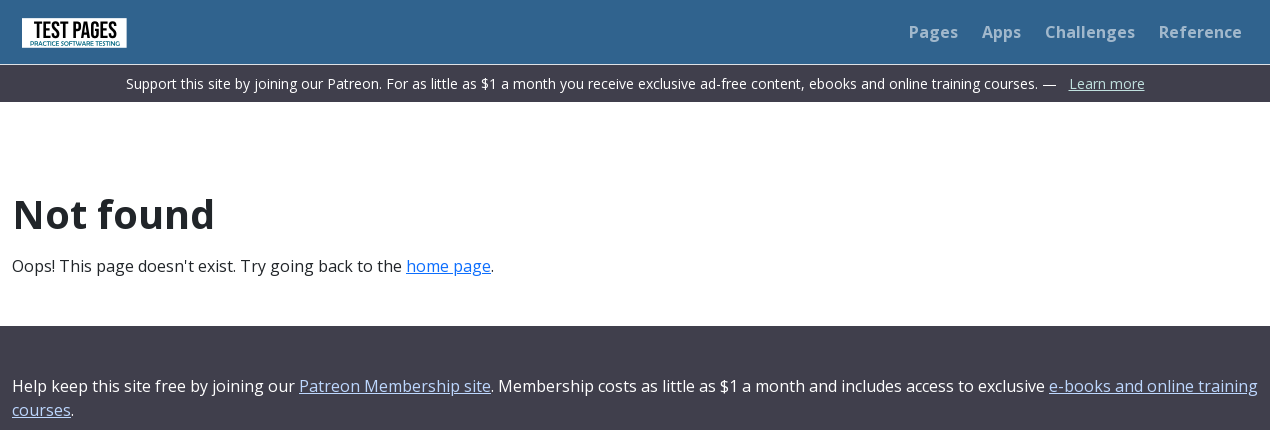

Waited 50ms after resizing to 1270x430
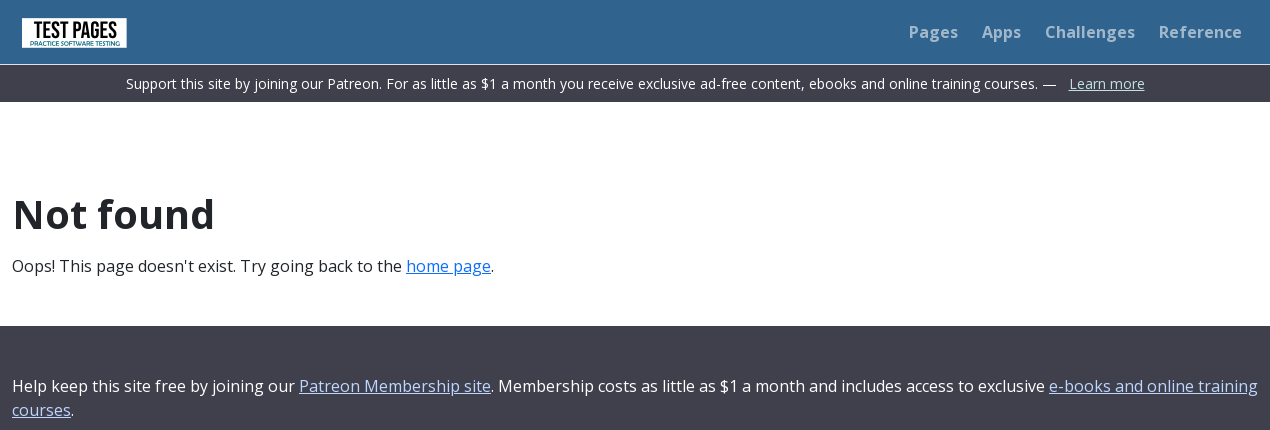

Set viewport size to 1220x380
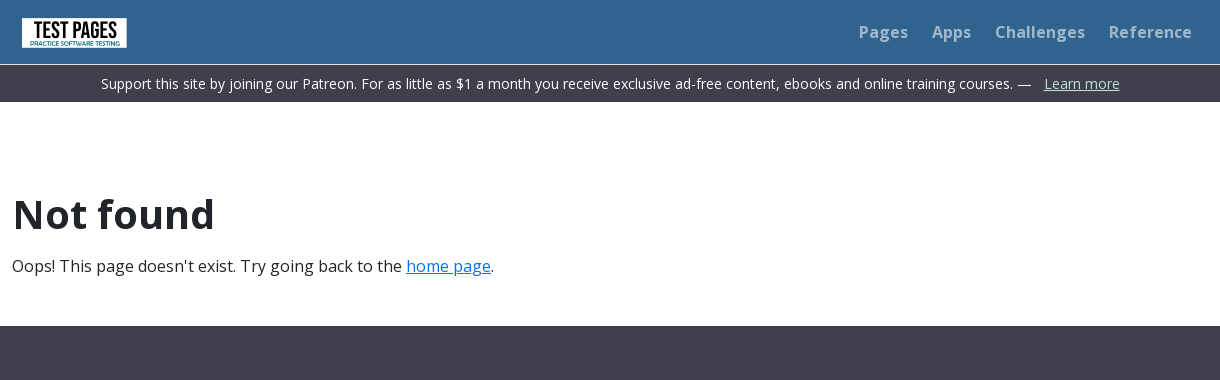

Waited 50ms after resizing to 1220x380
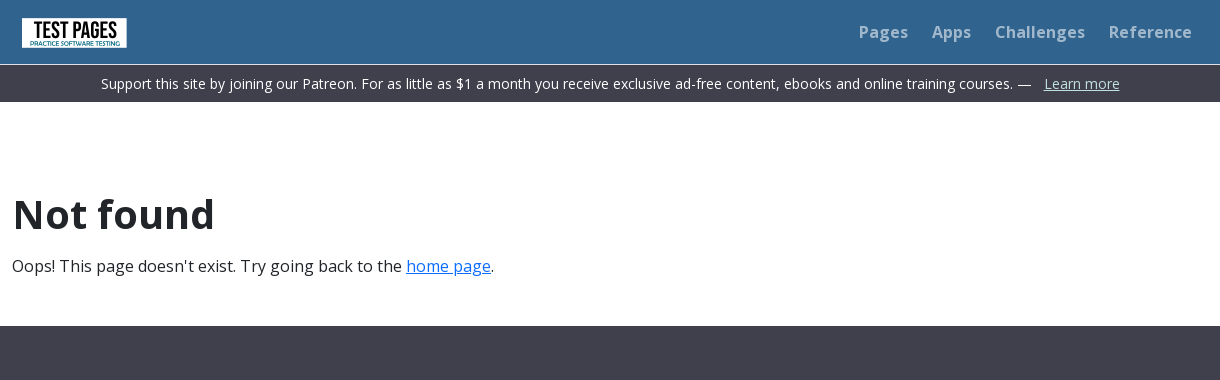

Set viewport size to 1170x330
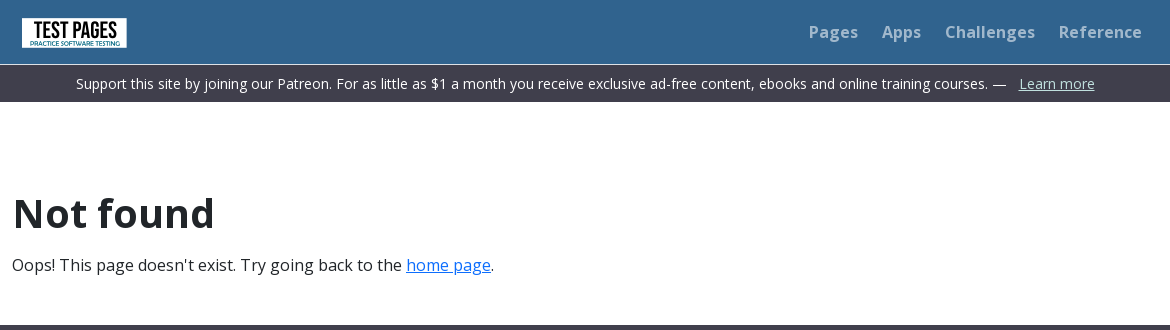

Waited 50ms after resizing to 1170x330
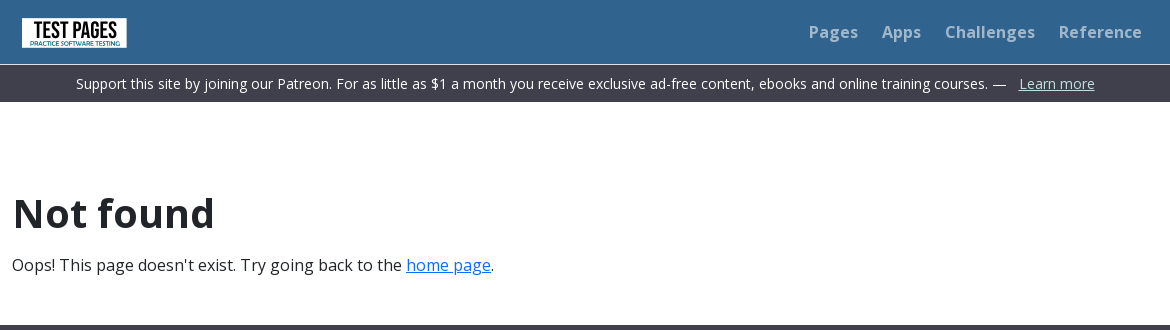

Set viewport size to 1120x280
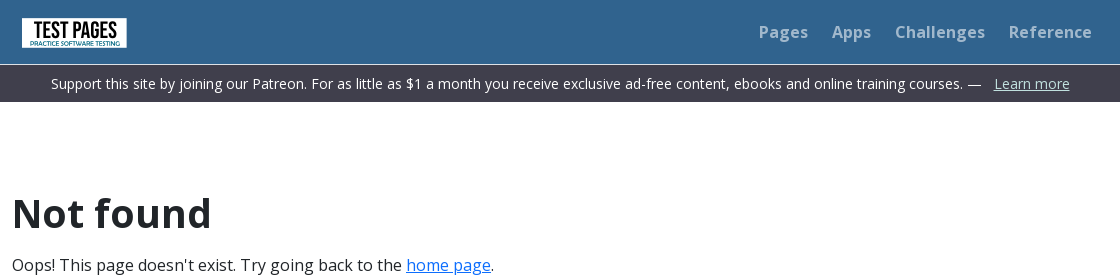

Waited 50ms after resizing to 1120x280
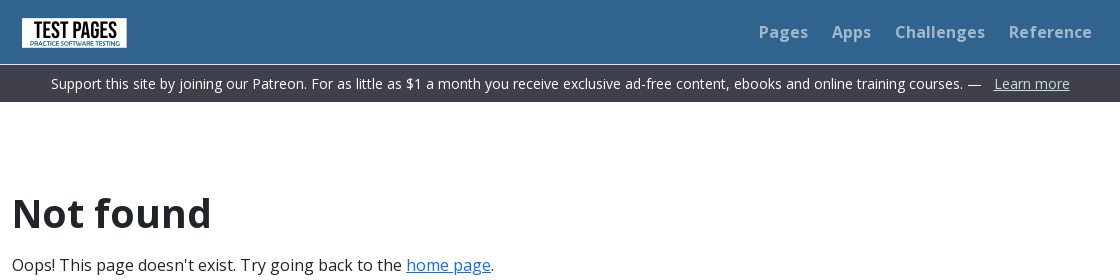

Set viewport size to 1070x280
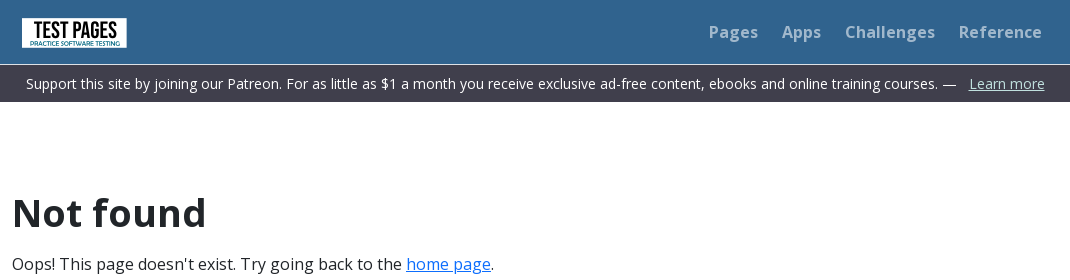

Waited 50ms after resizing to 1070x280
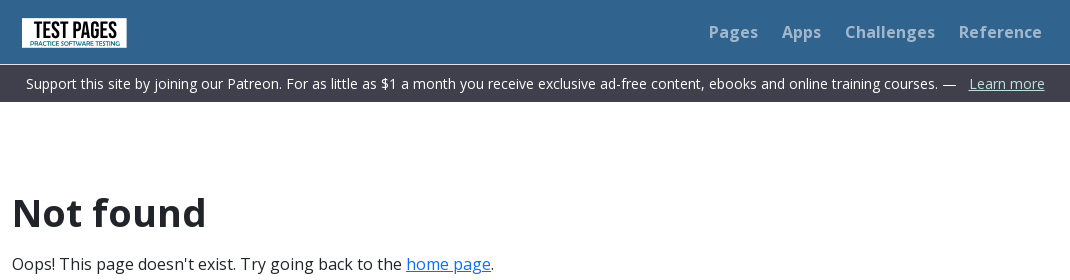

Set viewport size to 1020x280
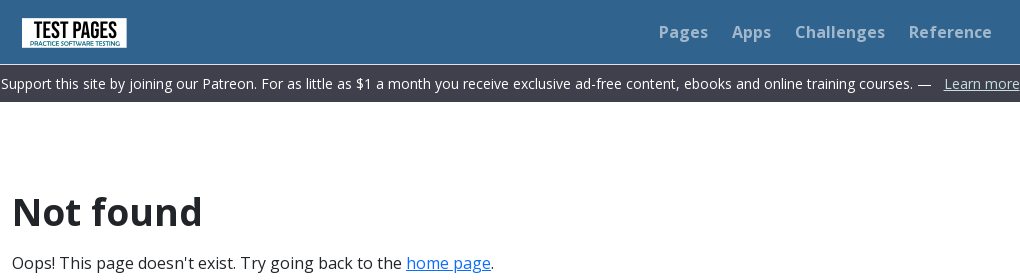

Waited 50ms after resizing to 1020x280
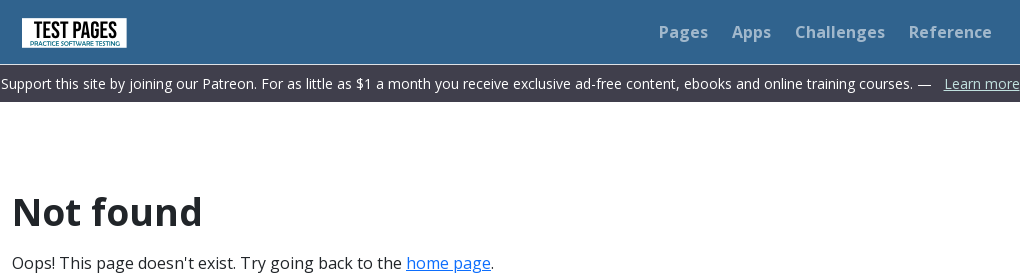

Set viewport size to 970x280
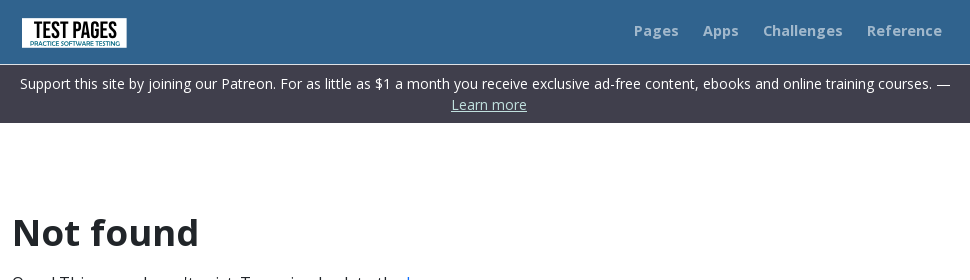

Waited 50ms after resizing to 970x280
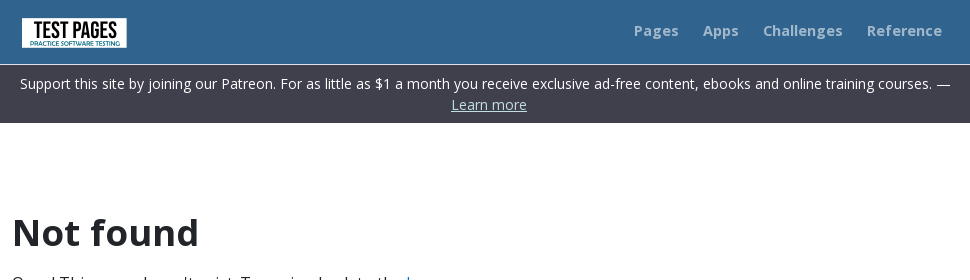

Set viewport size to 920x280
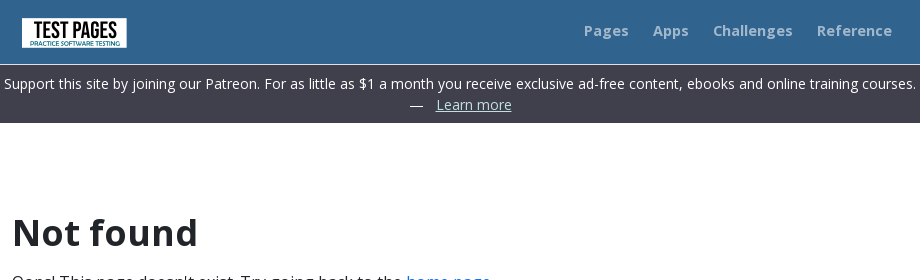

Waited 50ms after resizing to 920x280
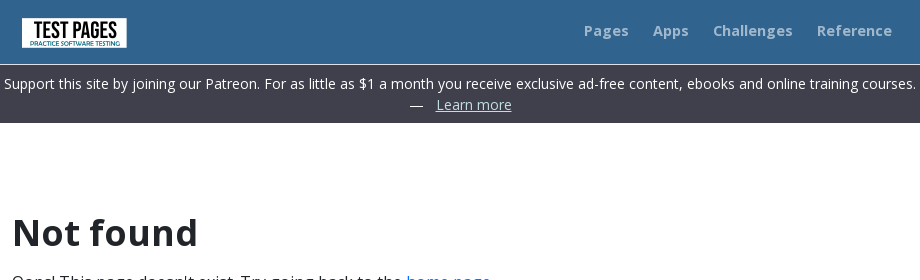

Set viewport size to 870x280
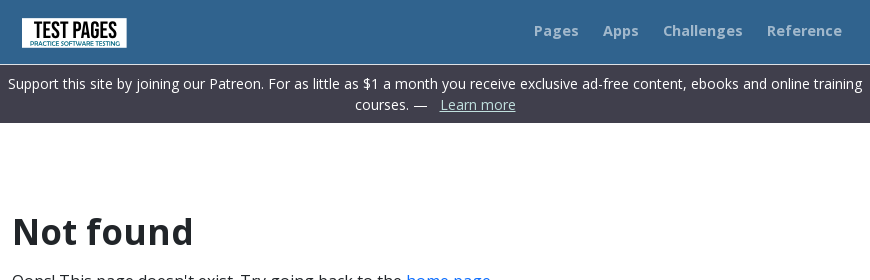

Waited 50ms after resizing to 870x280
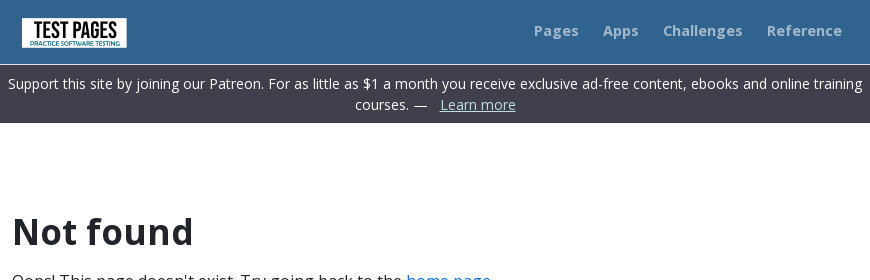

Set viewport size to 820x280
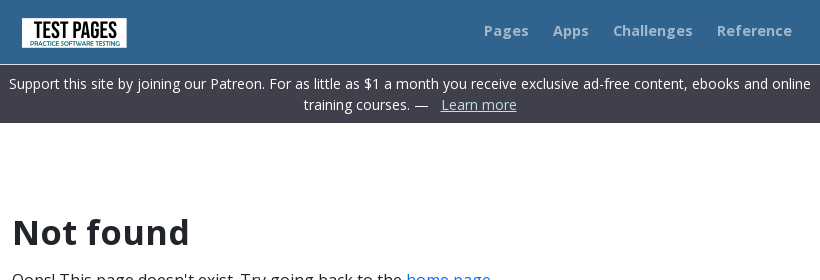

Waited 50ms after resizing to 820x280
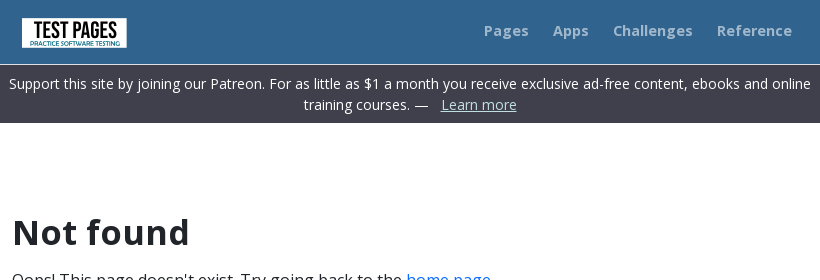

Set viewport size to 770x280
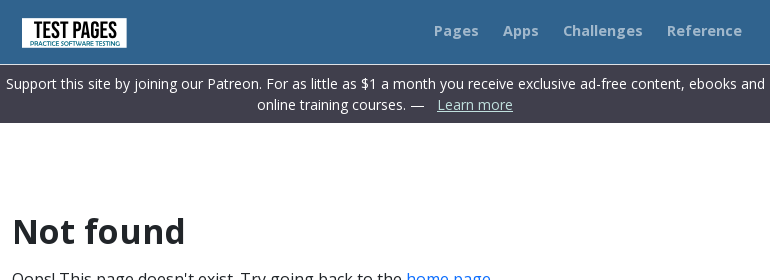

Waited 50ms after resizing to 770x280
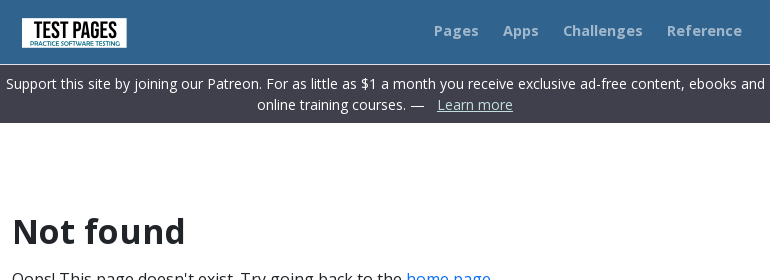

Set viewport size to 720x280
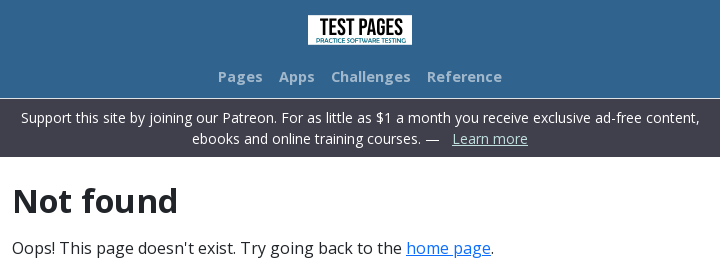

Waited 50ms after resizing to 720x280
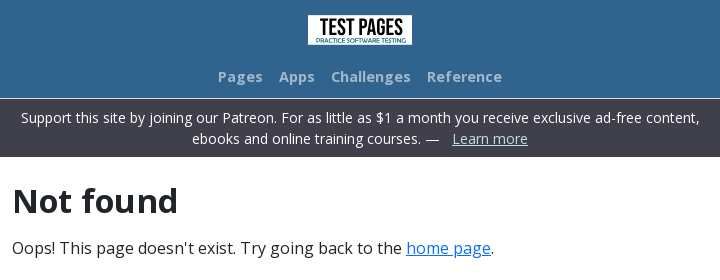

Set viewport size to 670x280
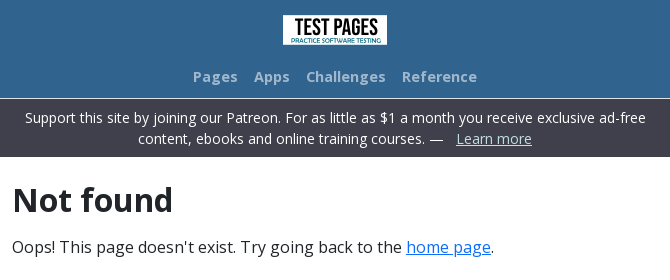

Waited 50ms after resizing to 670x280
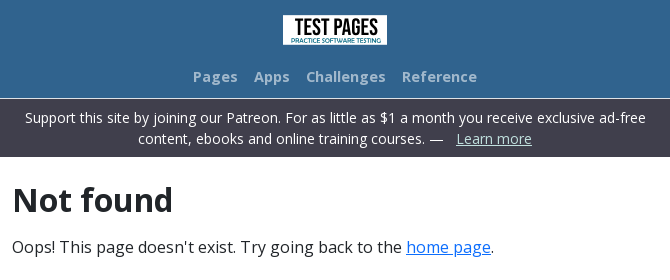

Set viewport size to 620x280
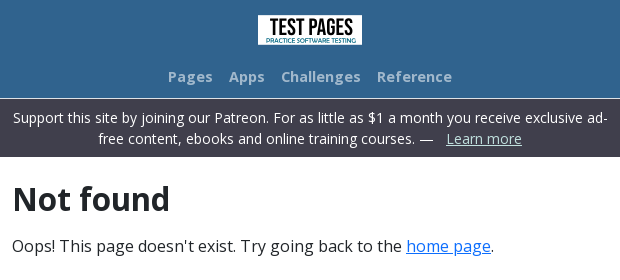

Waited 50ms after resizing to 620x280
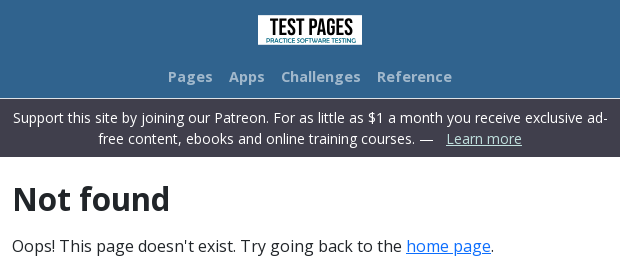

Set viewport size to 570x280
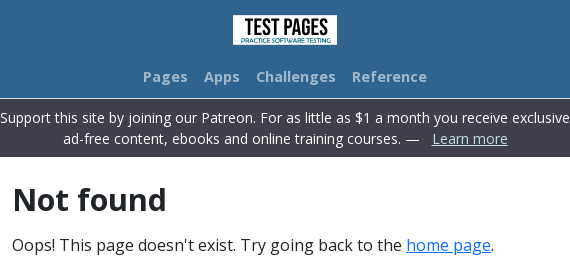

Waited 50ms after resizing to 570x280
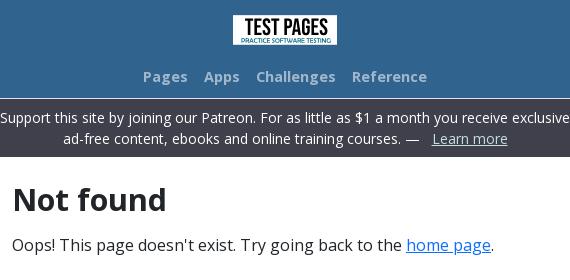

Set viewport size to 520x280
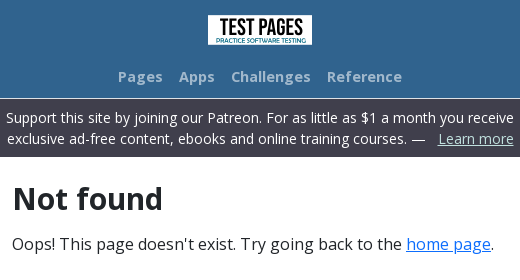

Waited 50ms after resizing to 520x280
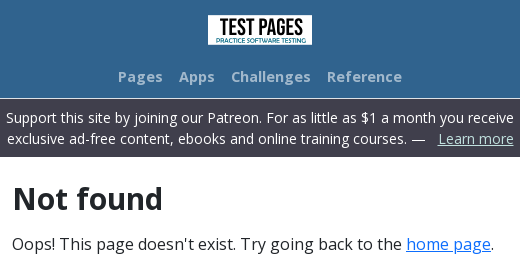

Set viewport size to 470x280
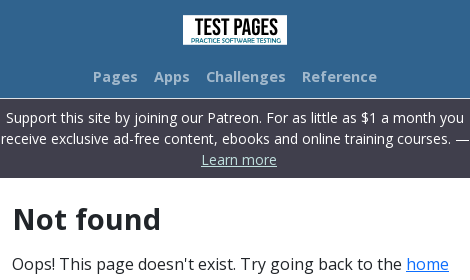

Waited 50ms after resizing to 470x280
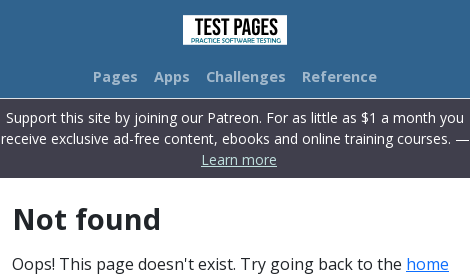

Set viewport size to 420x280
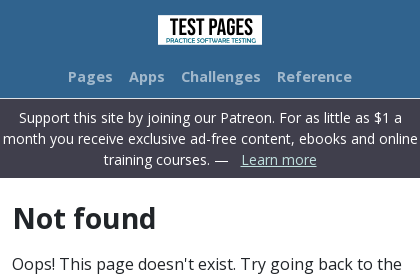

Waited 50ms after resizing to 420x280
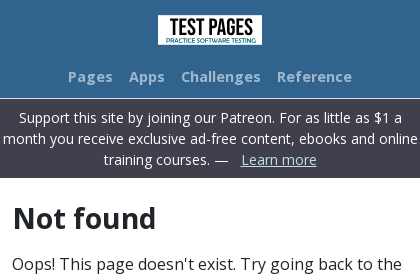

Set viewport size to 370x280
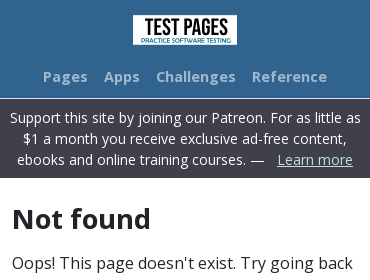

Waited 50ms after resizing to 370x280
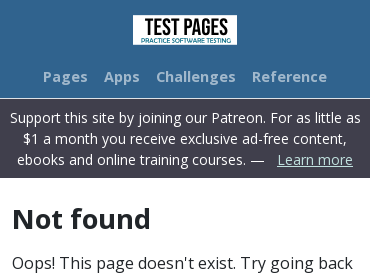

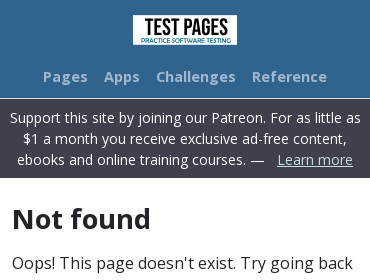